Automates train ticket search on 12306.cn by navigating through menus, filling departure/arrival stations, selecting date and time preferences, and querying available trains

Starting URL: https://www.12306.cn/index/index.html

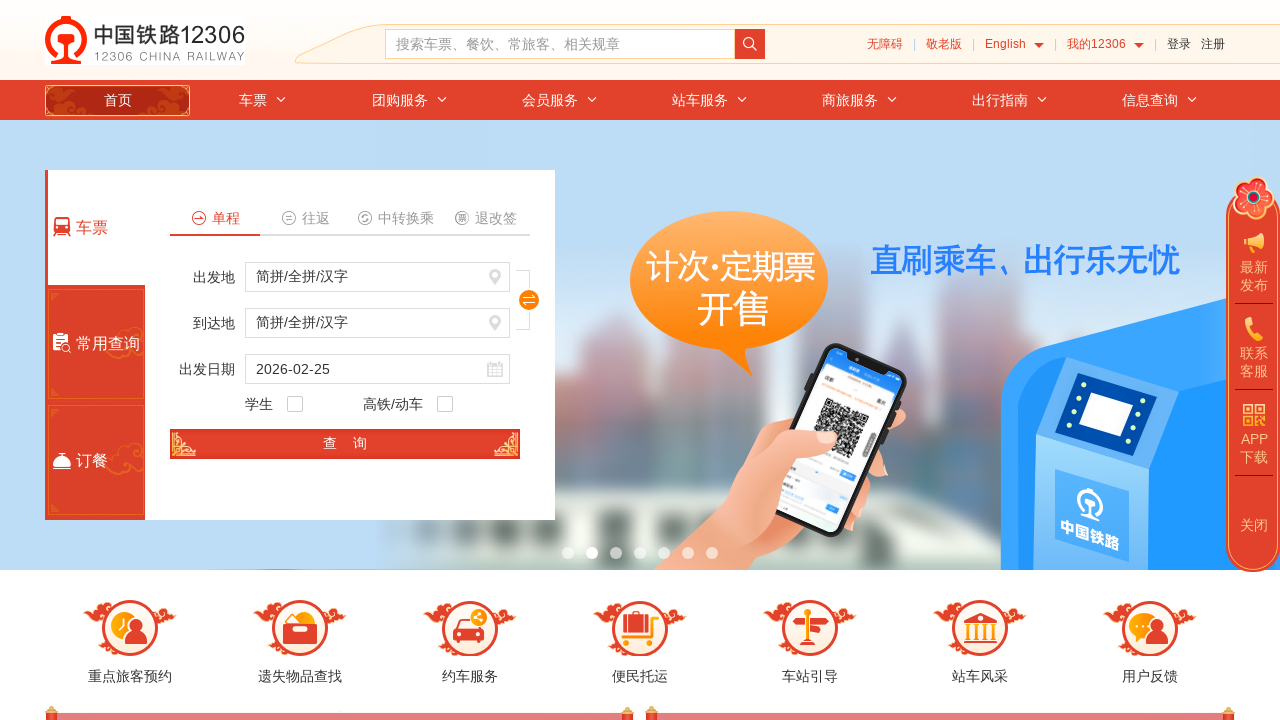

Hovered over ticket menu at (262, 100) on xpath=//*[@id="J-chepiao"]/a
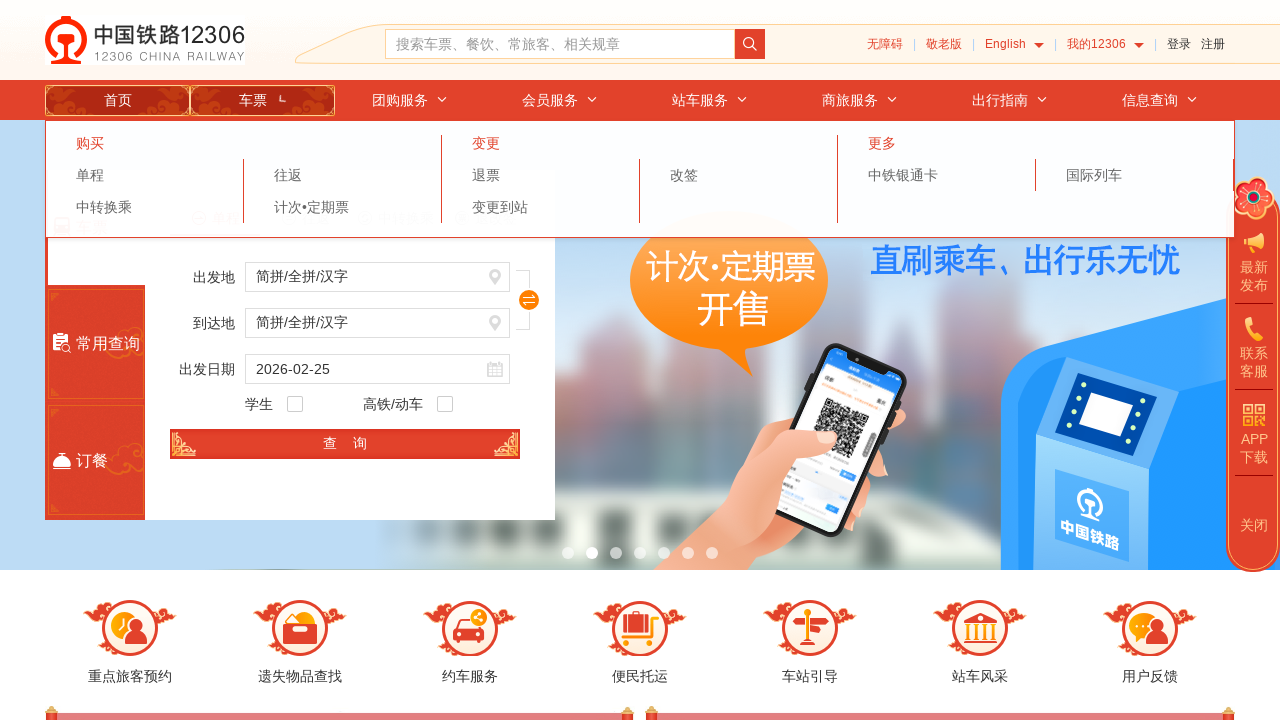

Waited 1 second
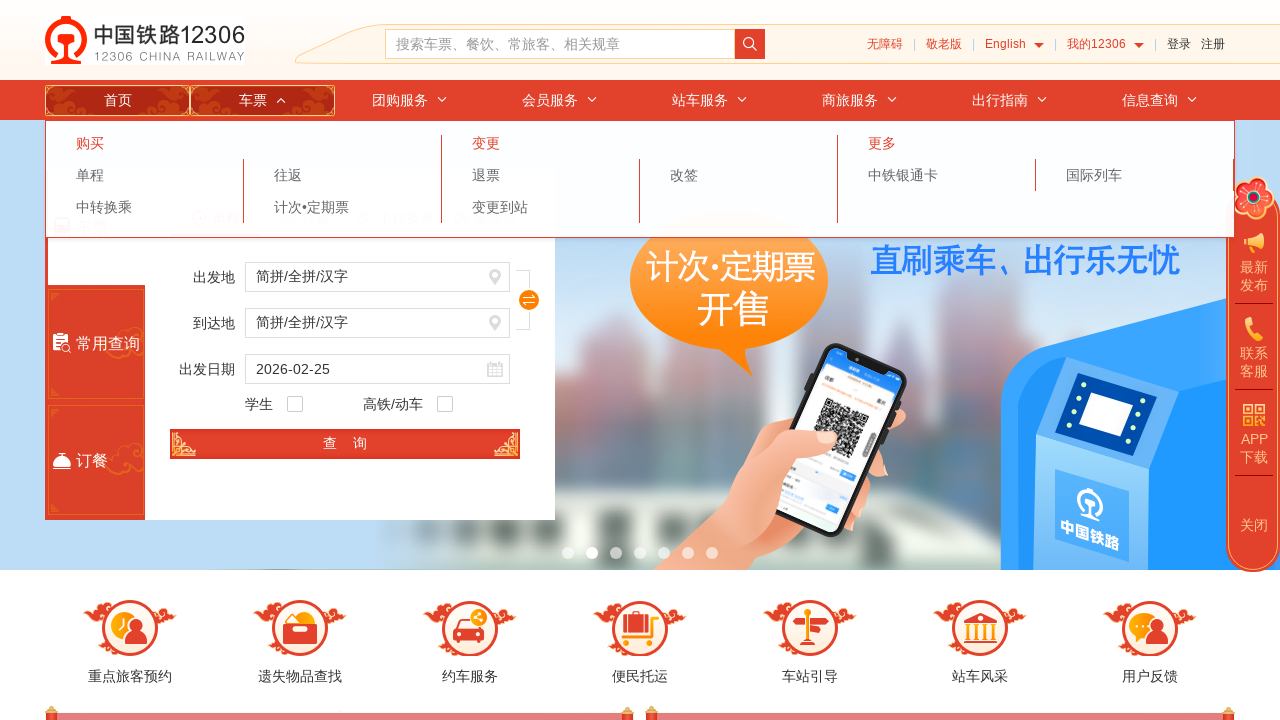

Clicked on one-way ticket option at (90, 175) on xpath=//*[@id="megamenu-3"]/div[1]/ul/li[1]/a
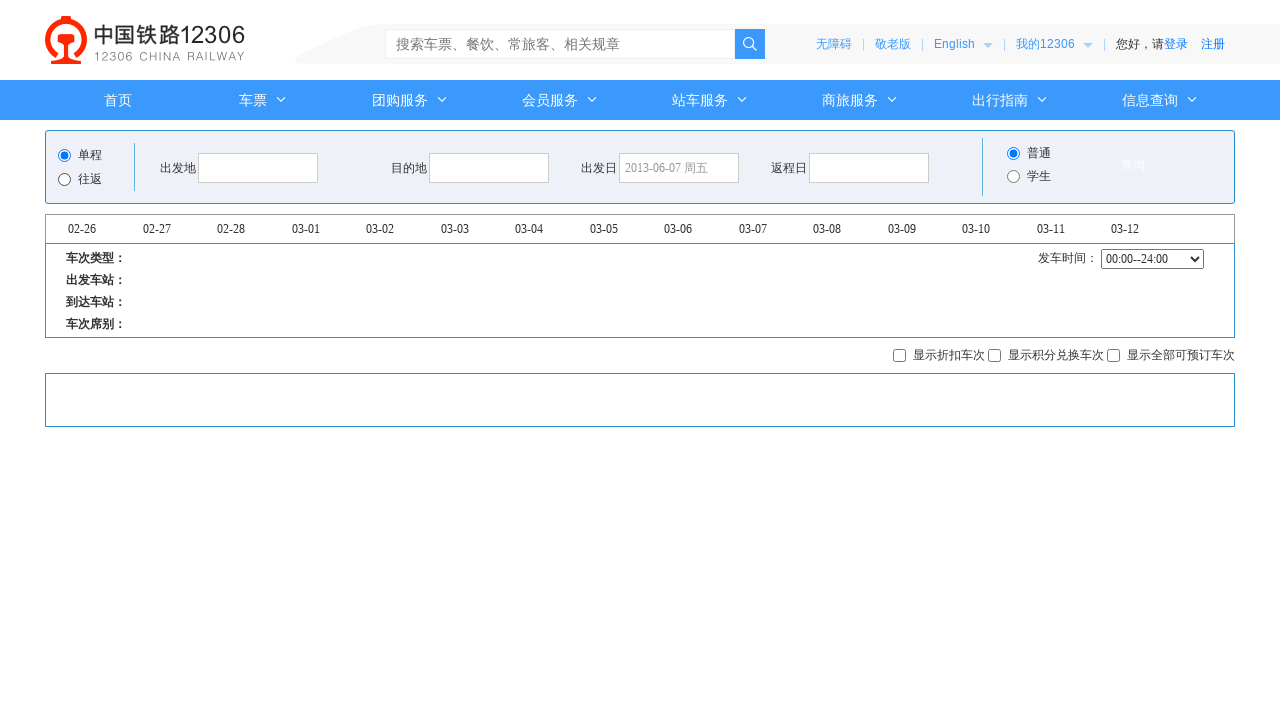

Waited 1 second
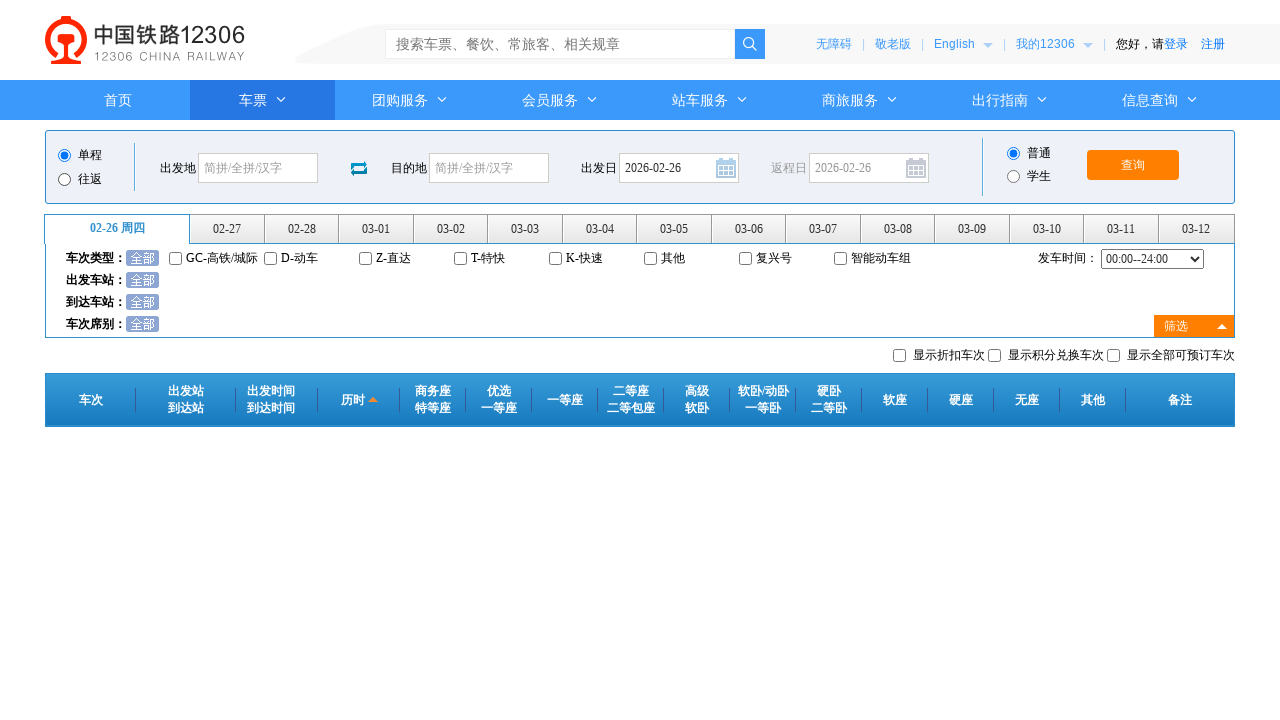

Clicked on departure station field at (258, 168) on xpath=//*[@id="fromStationText"]
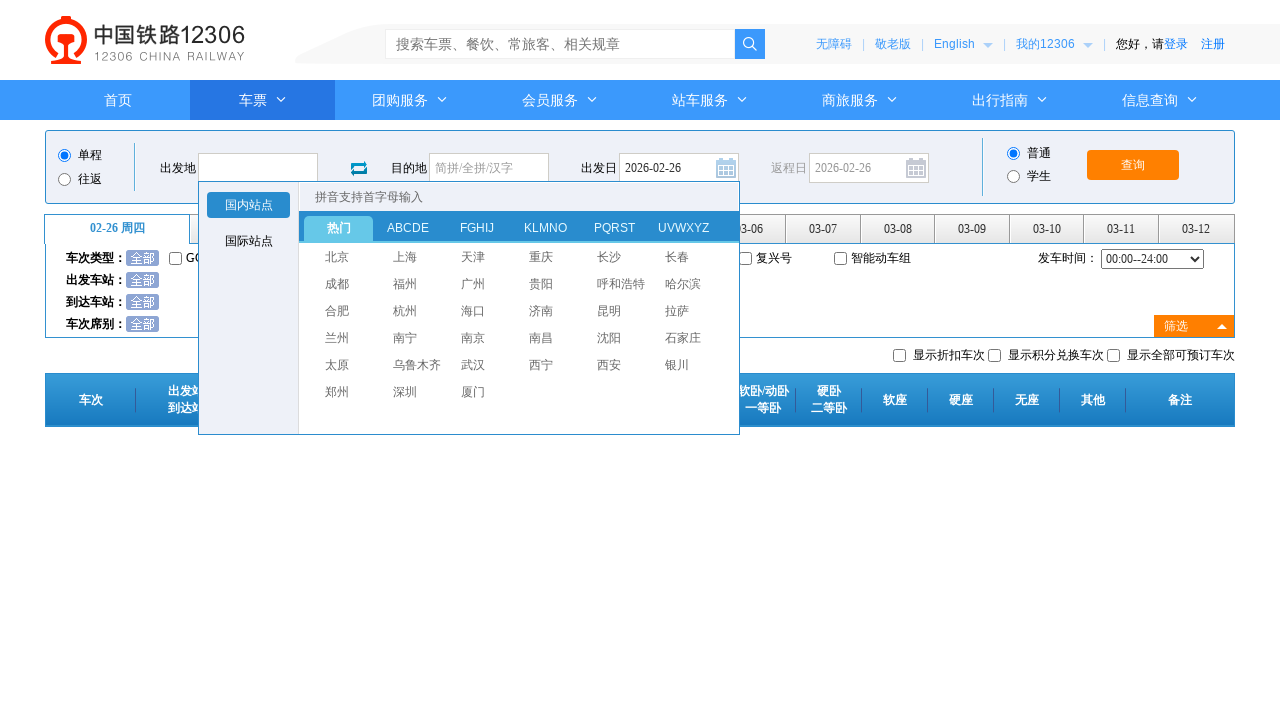

Waited 1 second
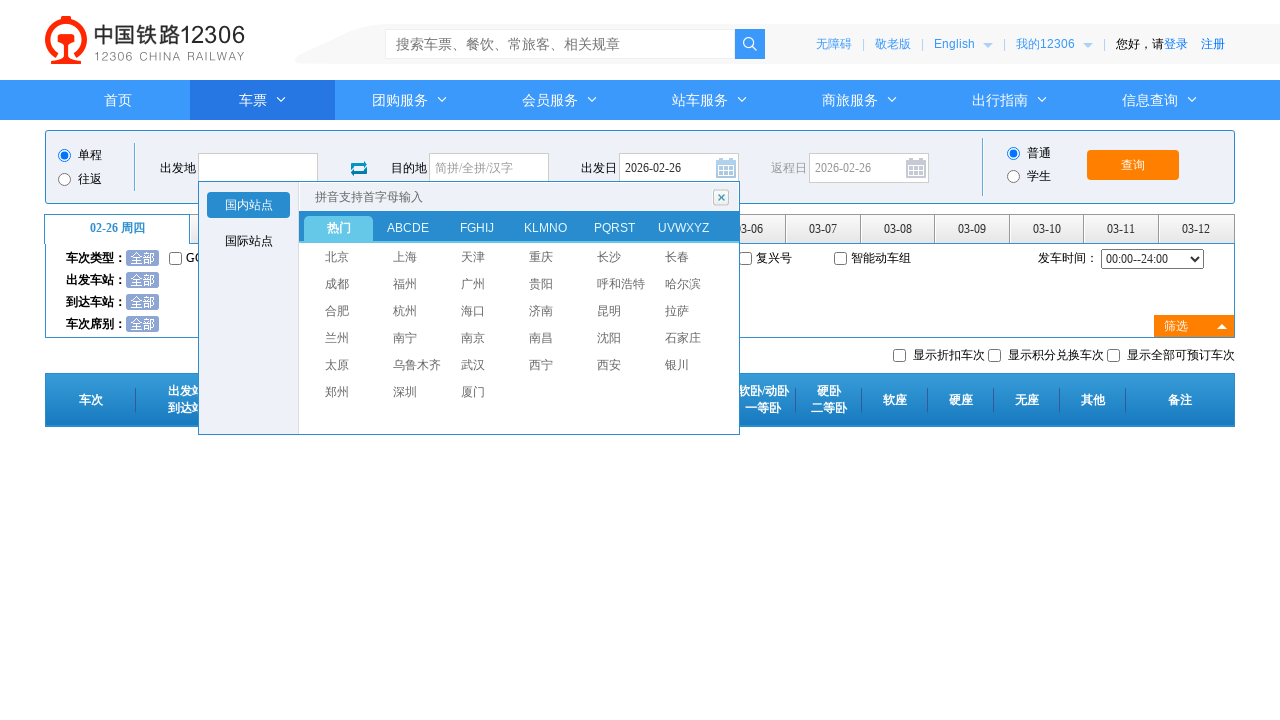

Typed departure station '婺源' (Wuyuan) on //*[@id="fromStationText"]
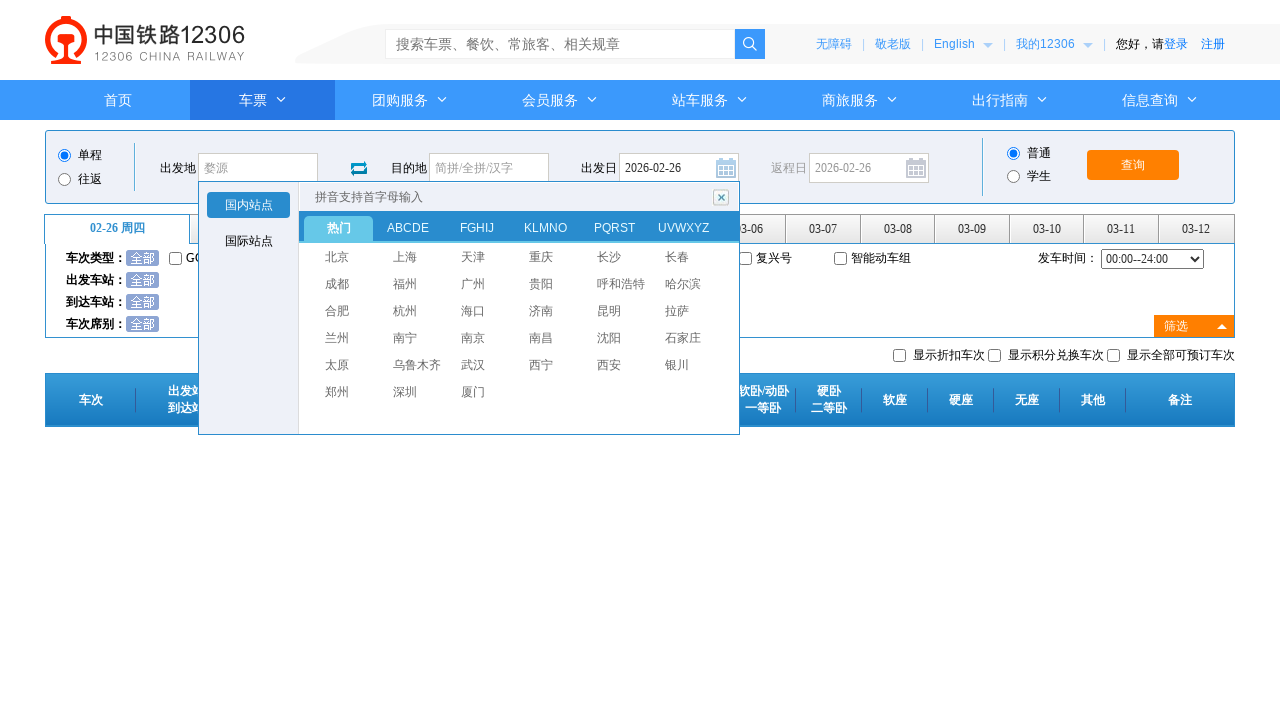

Waited 1 second
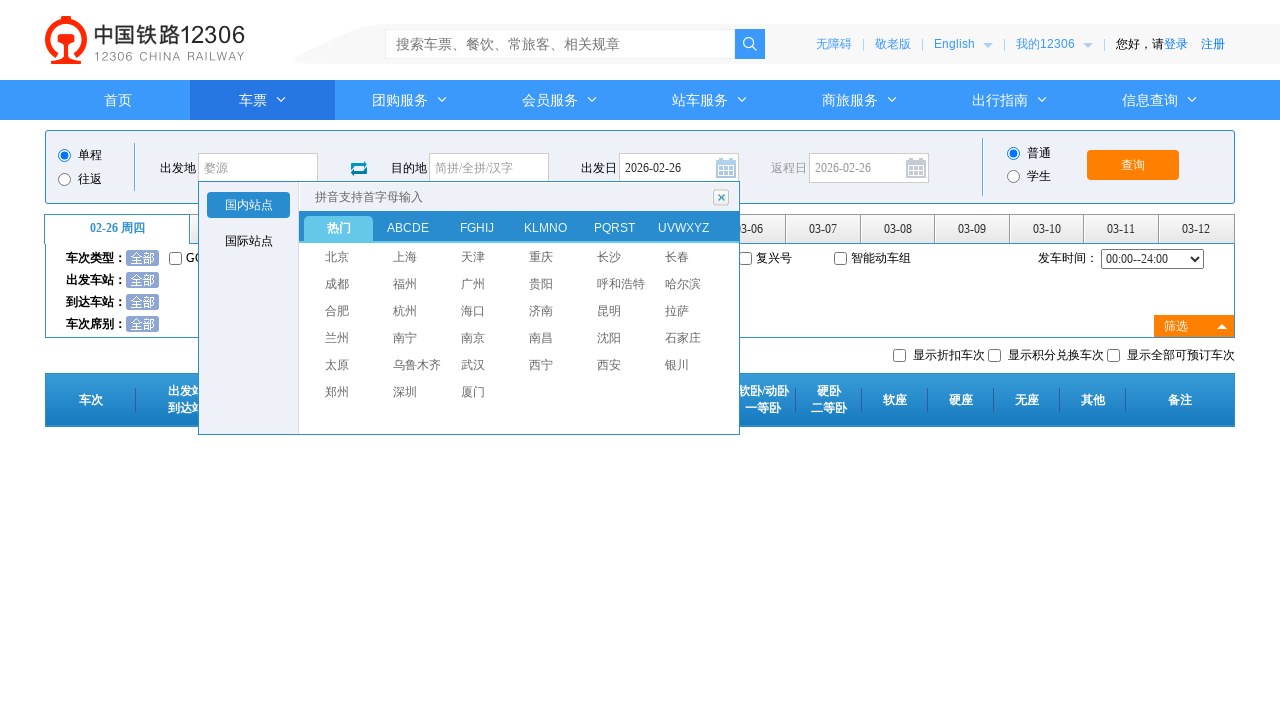

Pressed Enter to confirm departure station on //*[@id="fromStationText"]
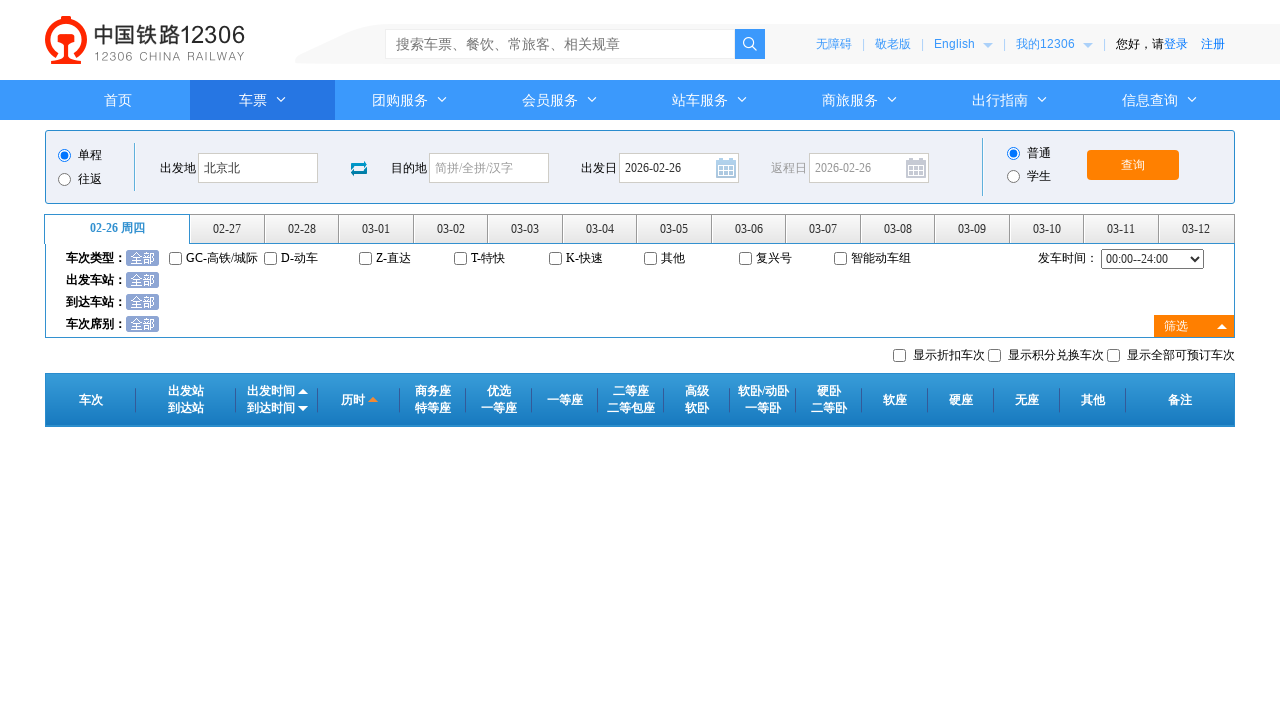

Waited 1 second
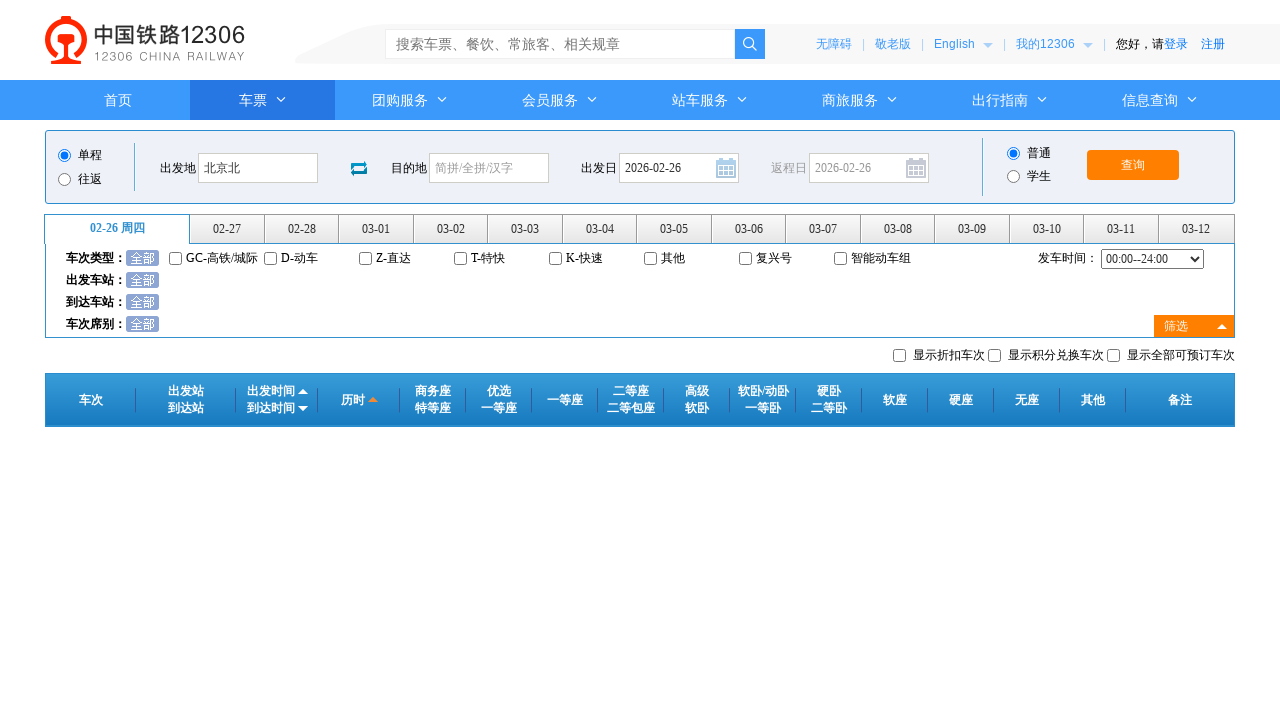

Clicked on arrival station field at (489, 168) on xpath=//*[@id="toStationText"]
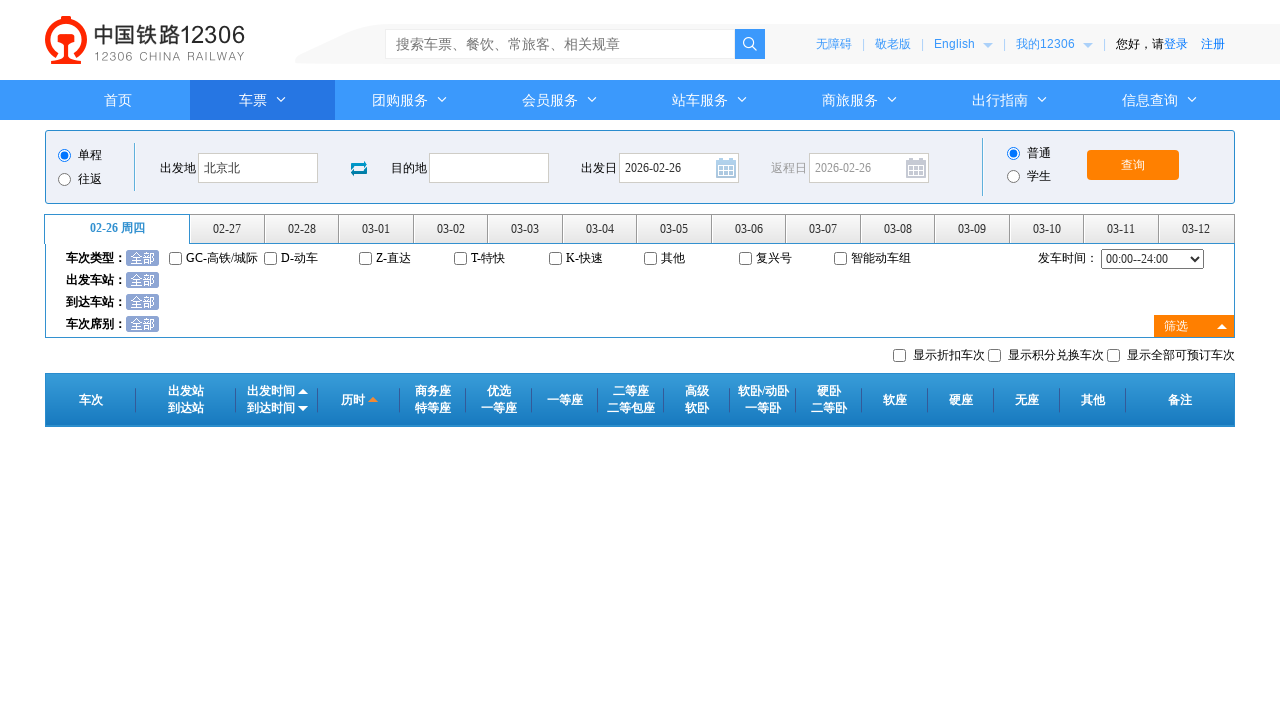

Waited 1 second
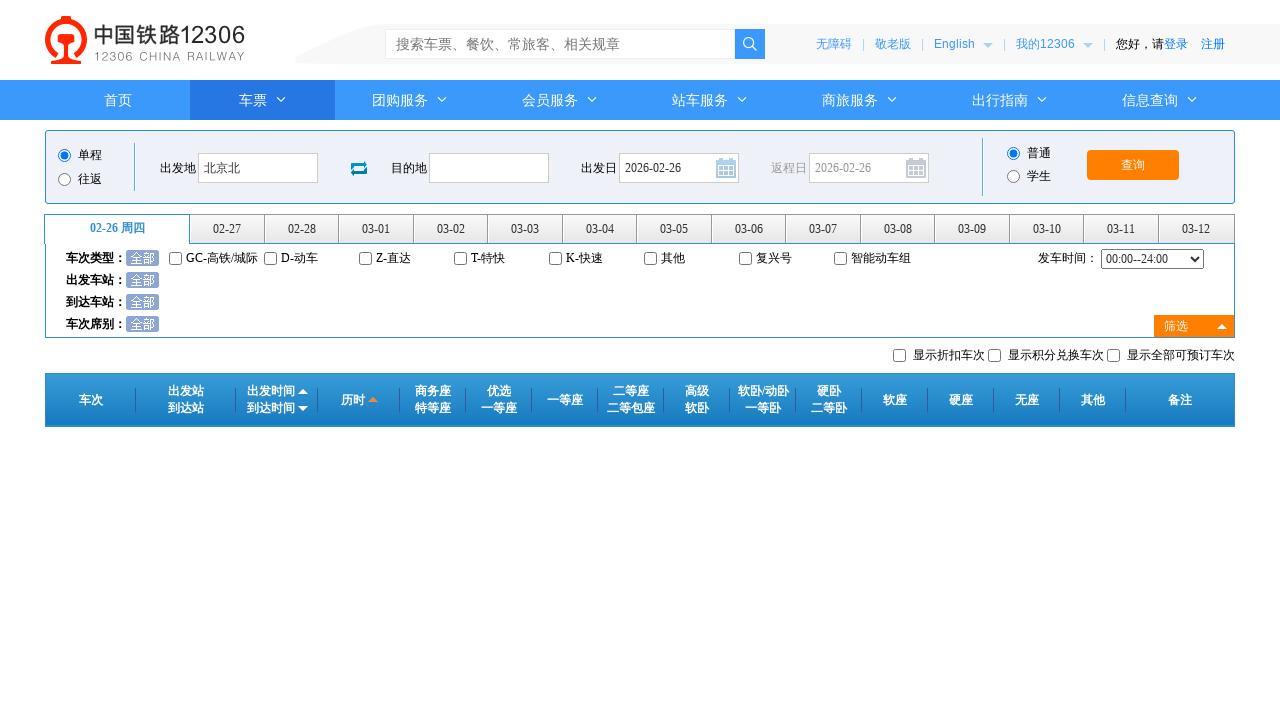

Typed arrival station '上海' (Shanghai) on //*[@id="toStationText"]
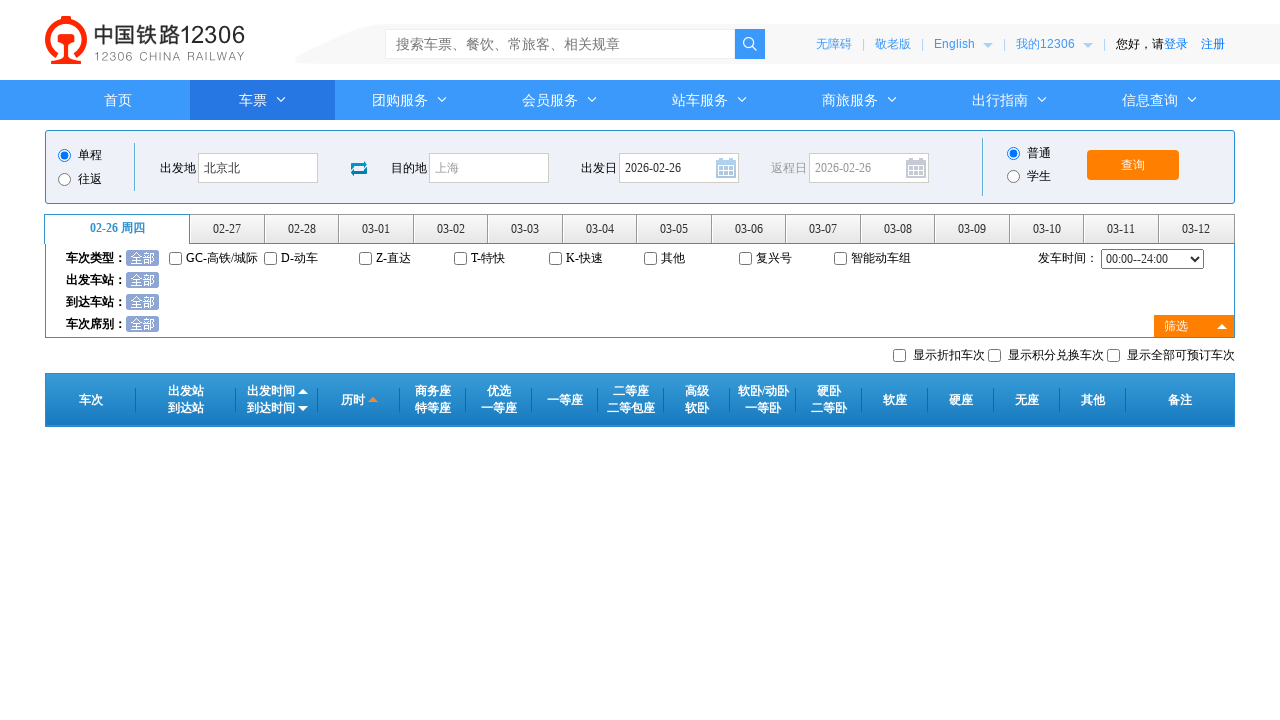

Waited 1 second
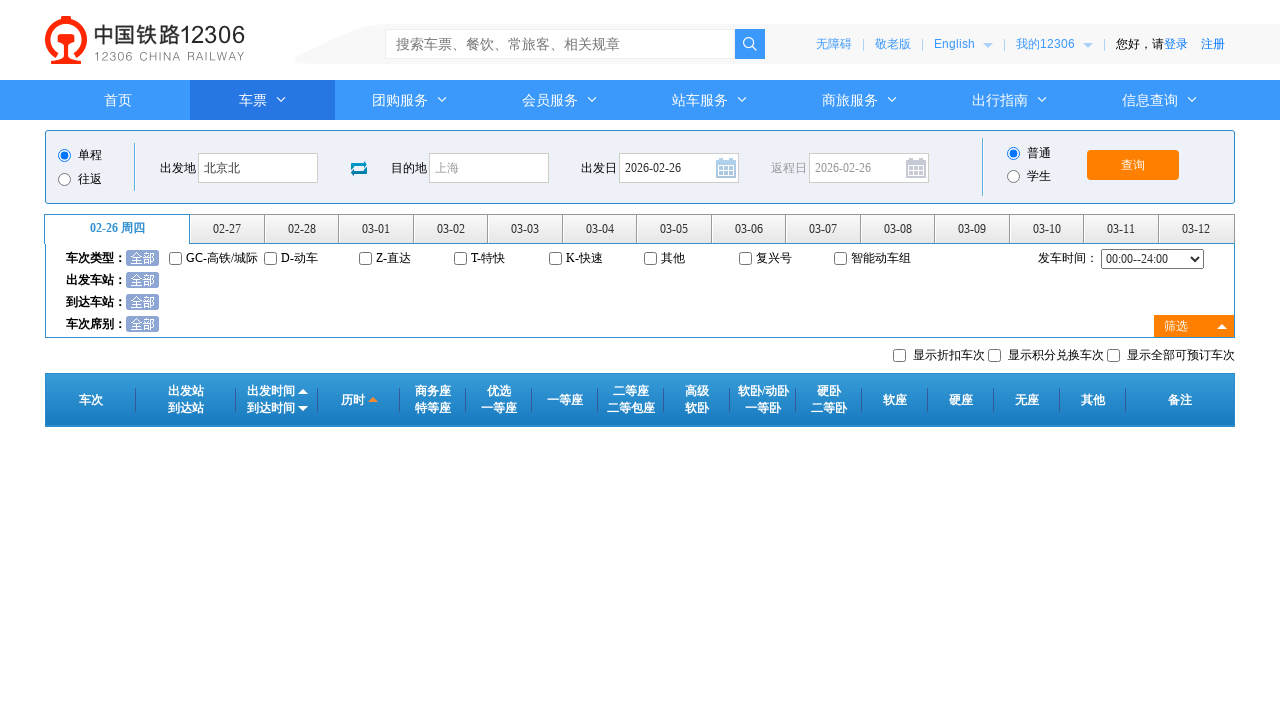

Pressed Enter to confirm arrival station on //*[@id="toStationText"]
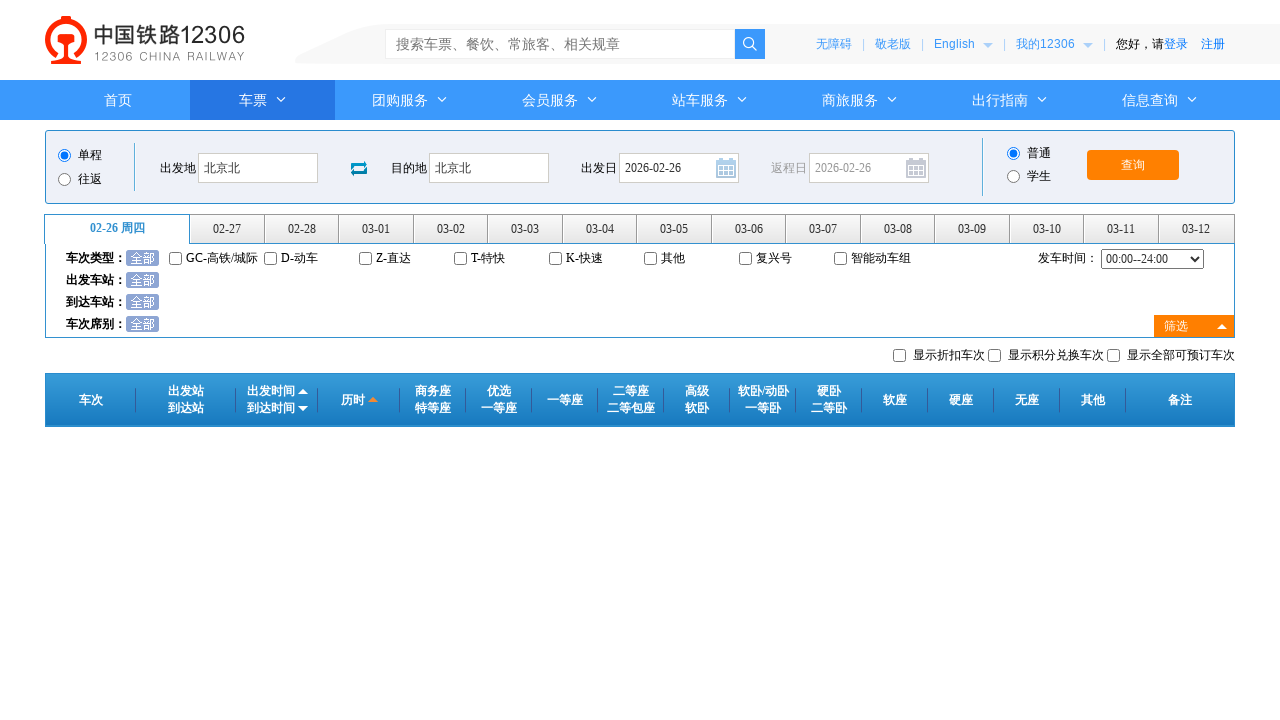

Waited 1 second
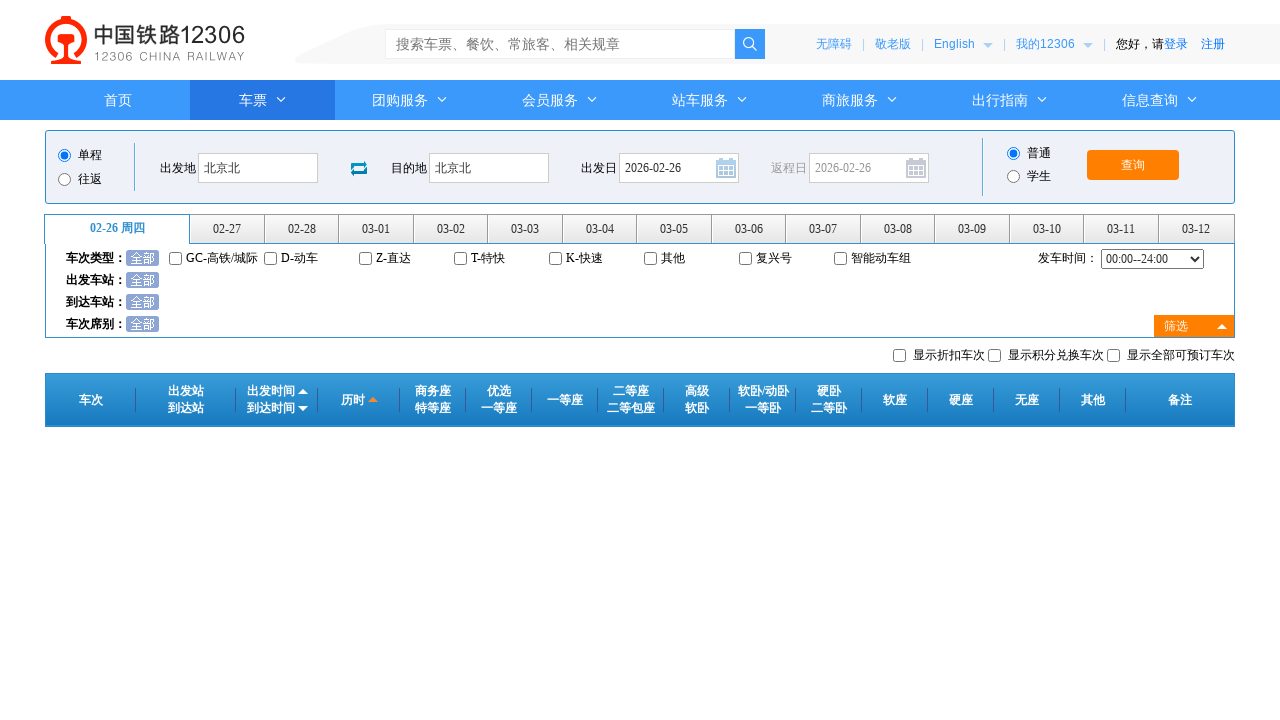

Clicked on train date field at (679, 168) on xpath=//*[@id="train_date"]
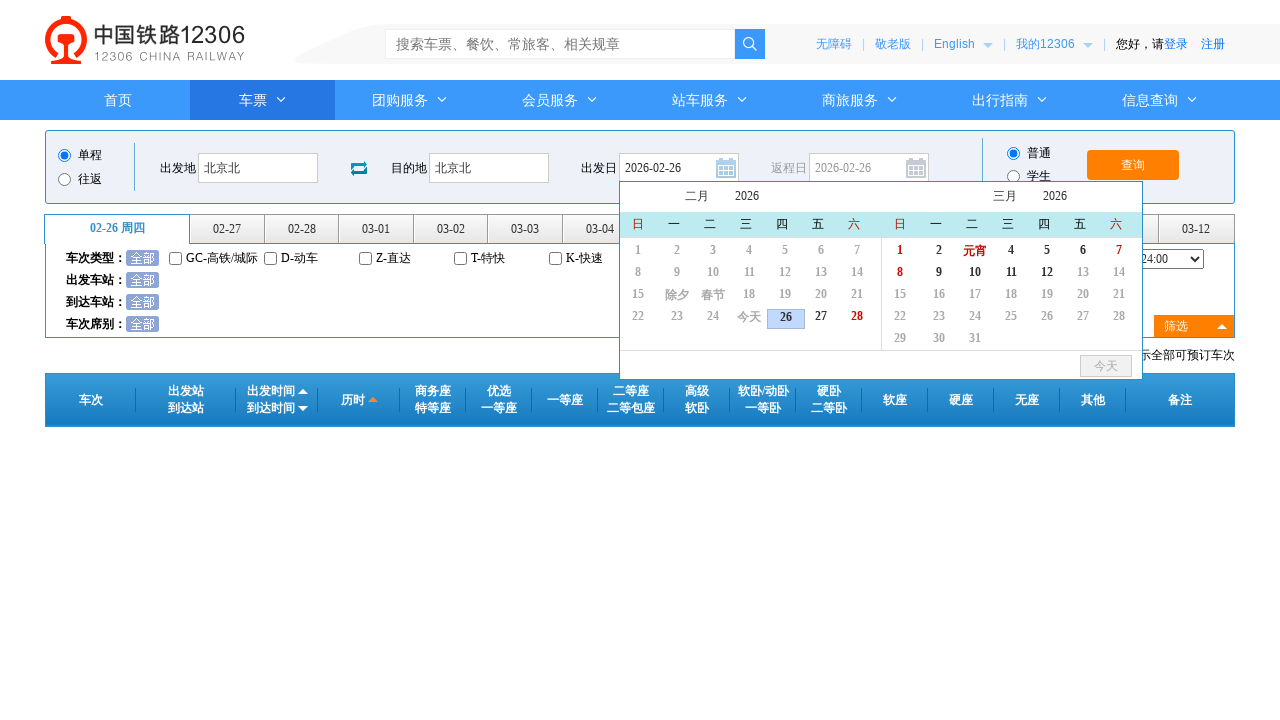

Waited 1 second
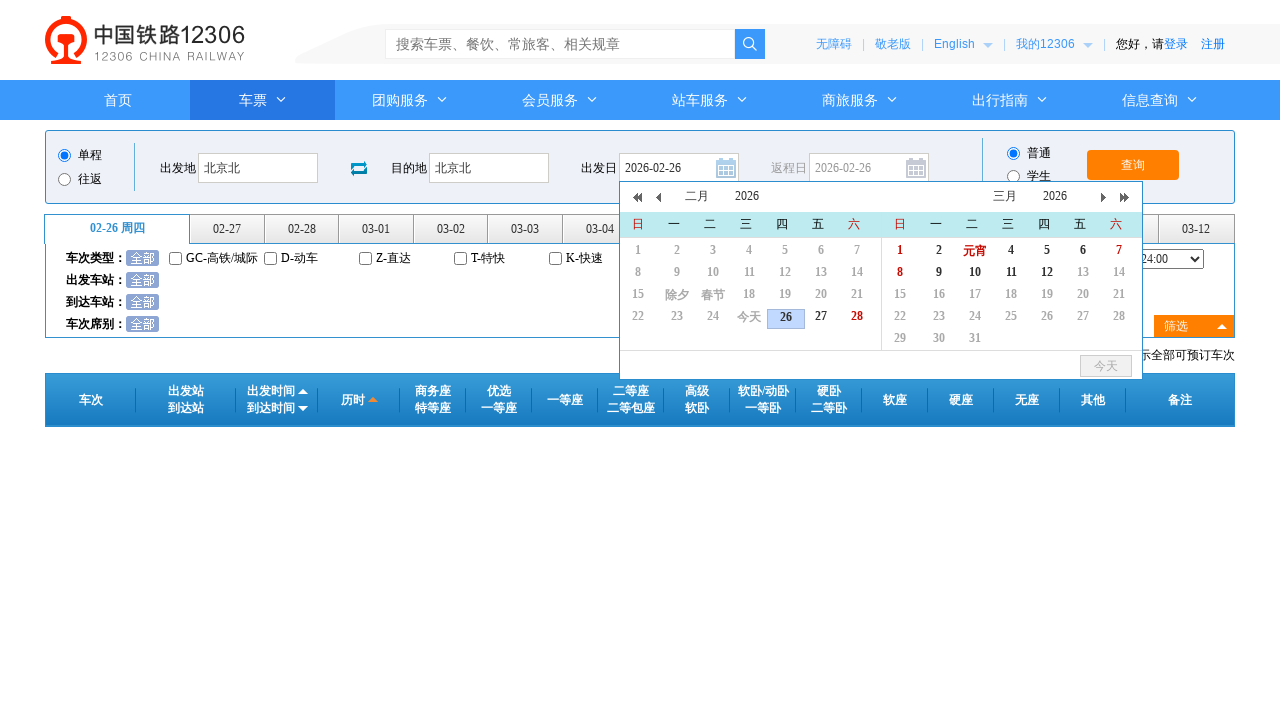

Pressed ArrowRight in date field on //*[@id="train_date"]
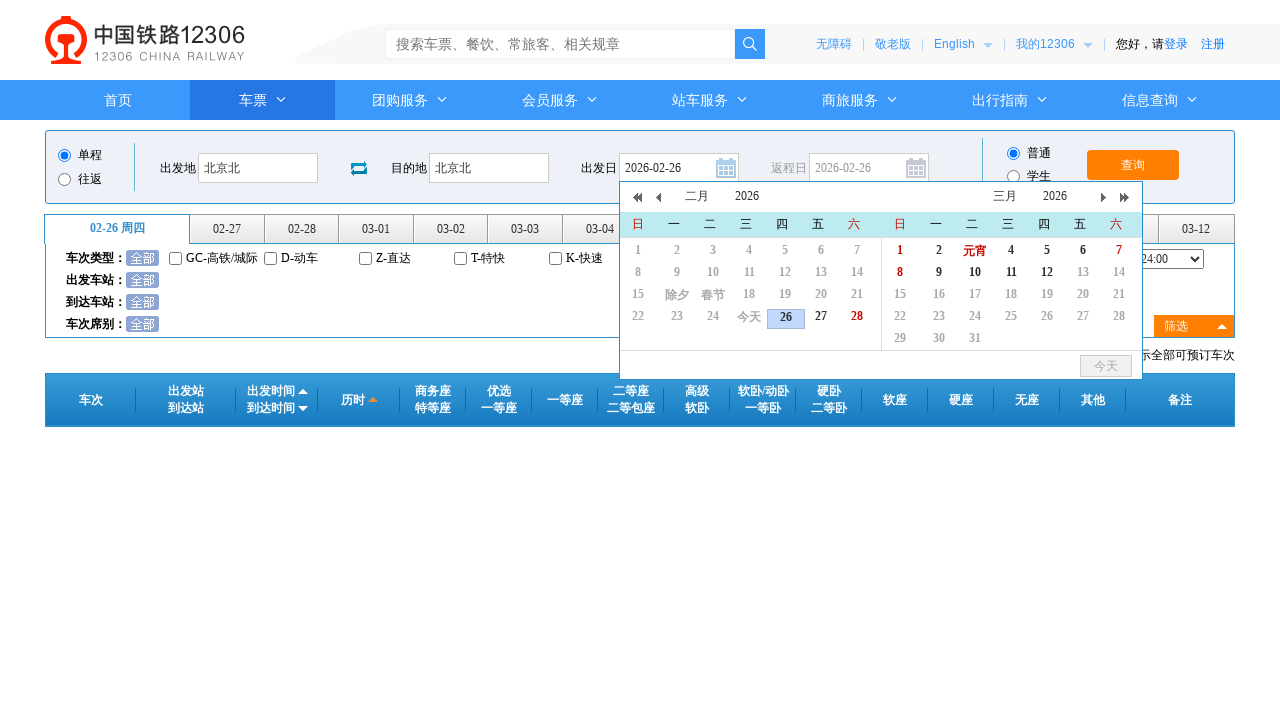

Pressed ArrowRight in date field again on //*[@id="train_date"]
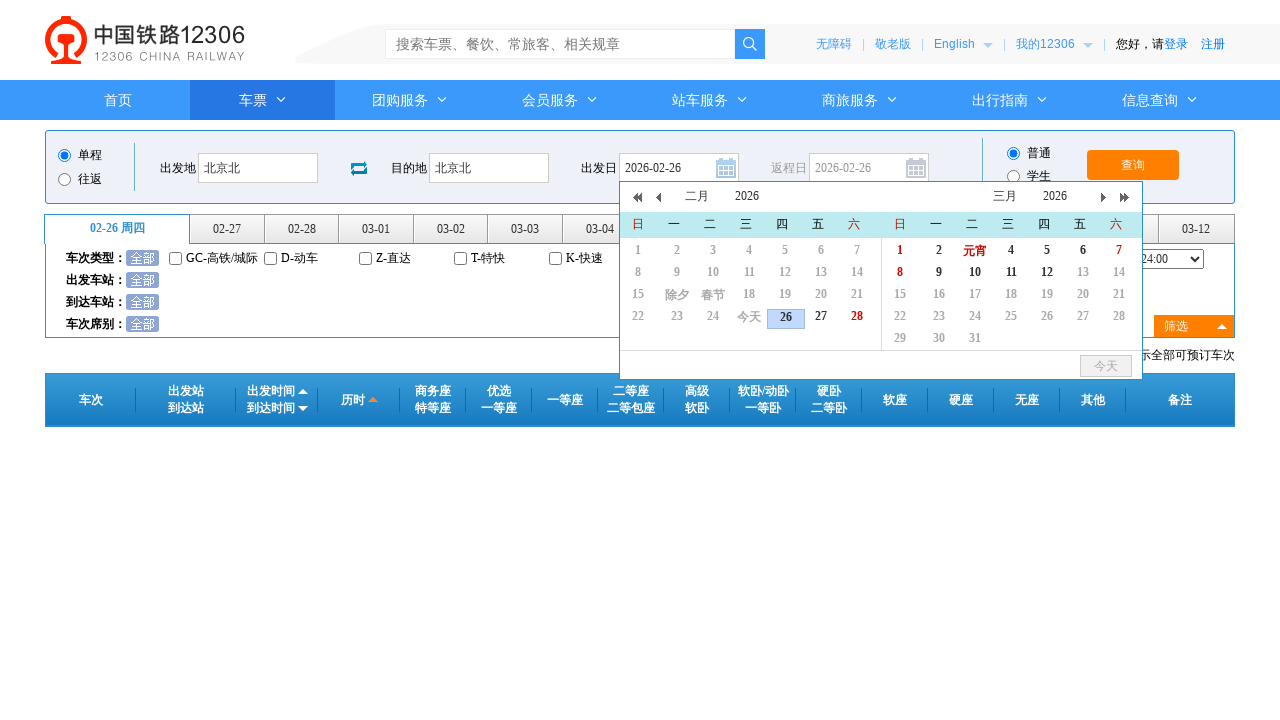

Waited 1 second
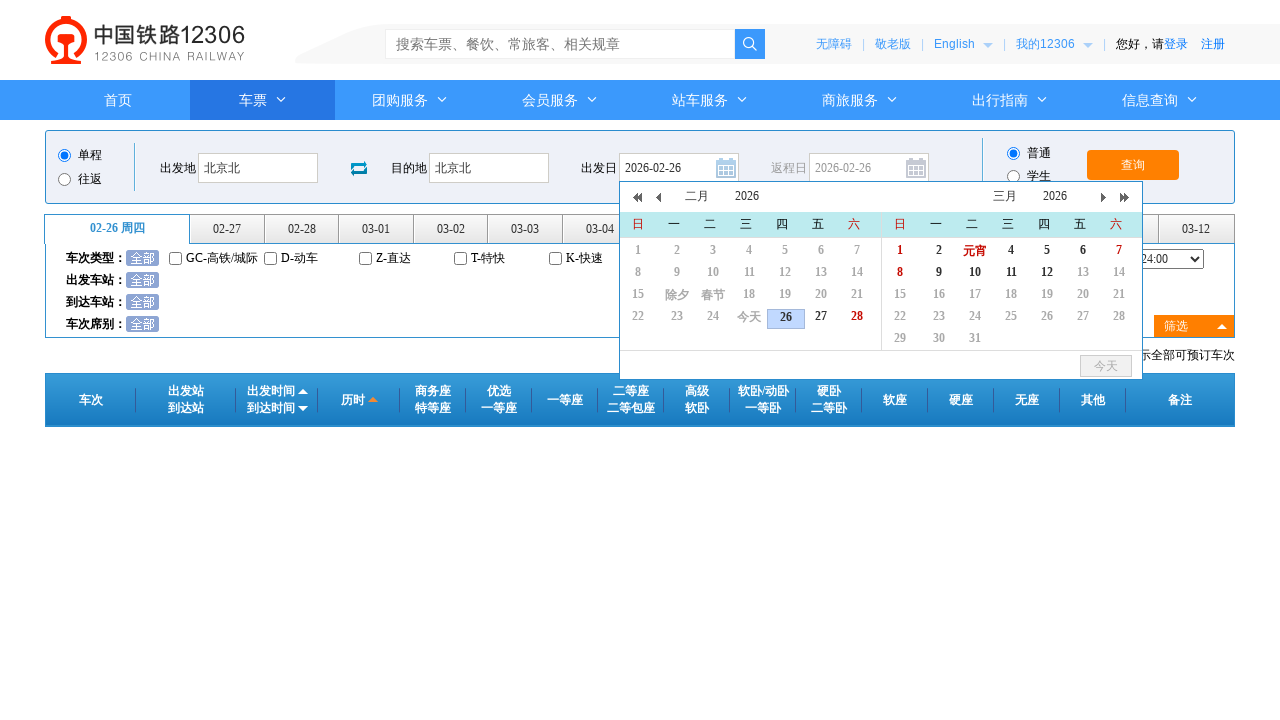

Pressed Backspace to clear date field on //*[@id="train_date"]
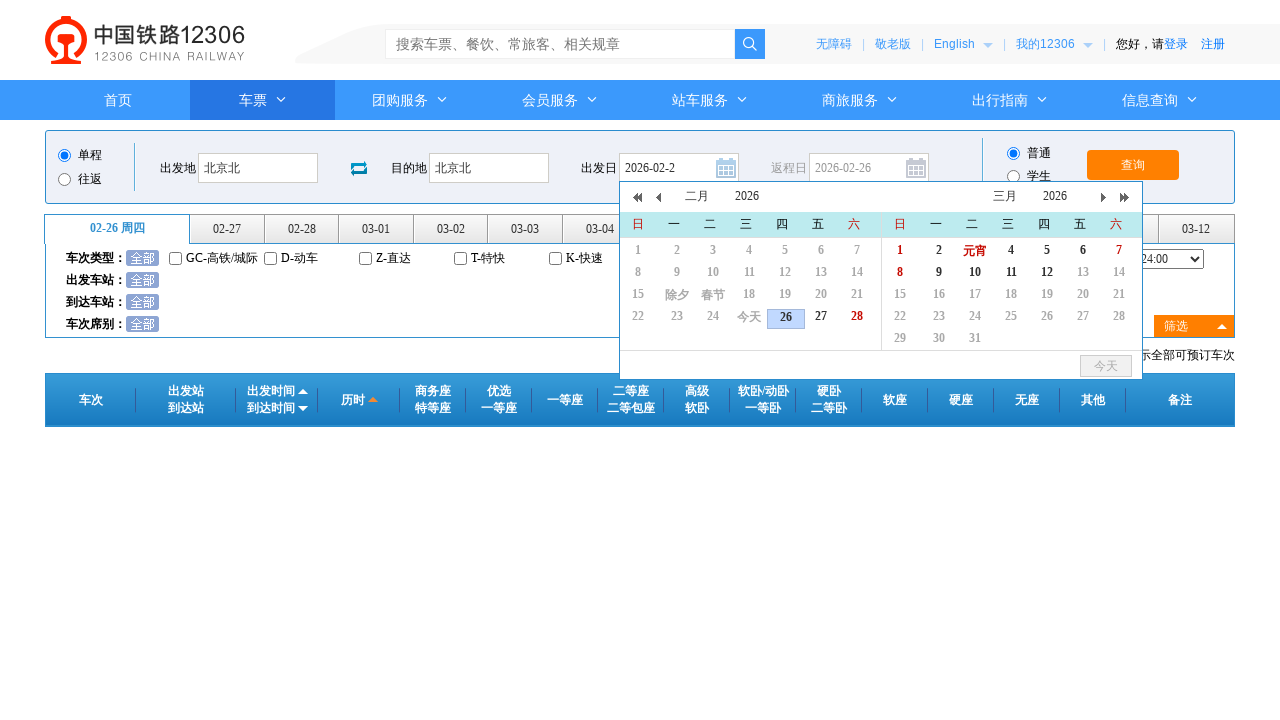

Pressed Backspace to clear date field on //*[@id="train_date"]
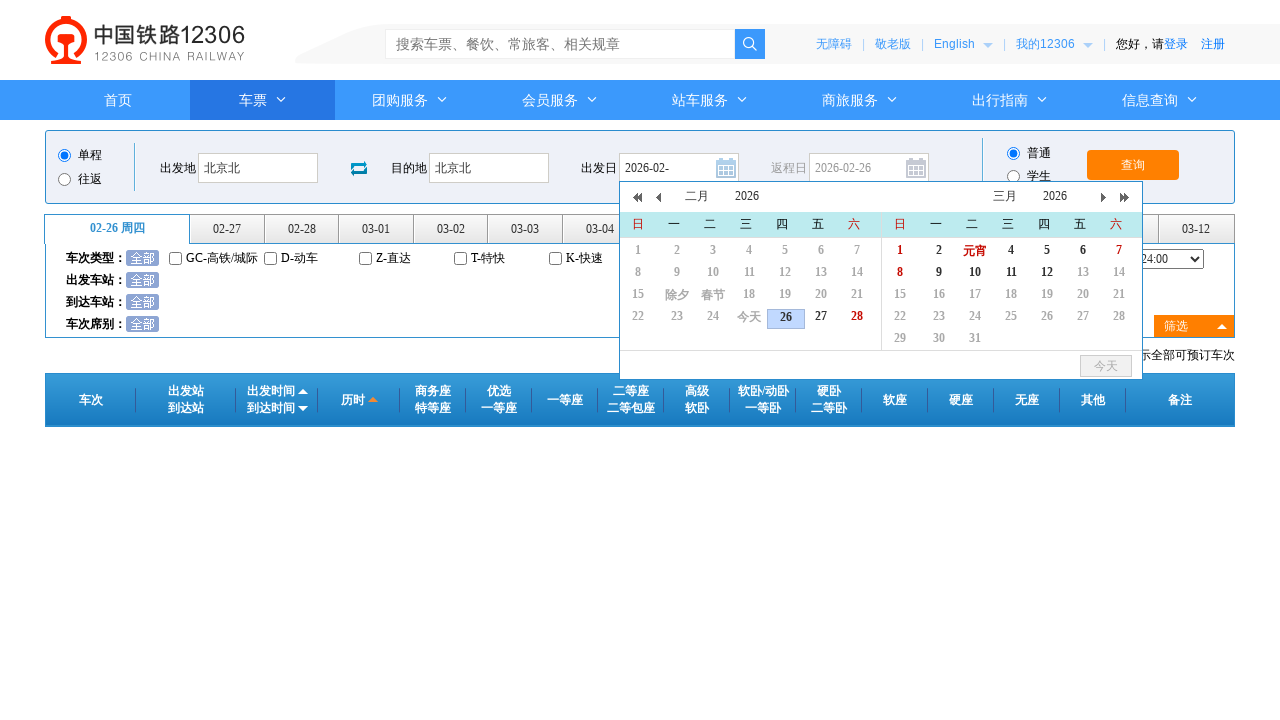

Pressed Backspace to clear date field on //*[@id="train_date"]
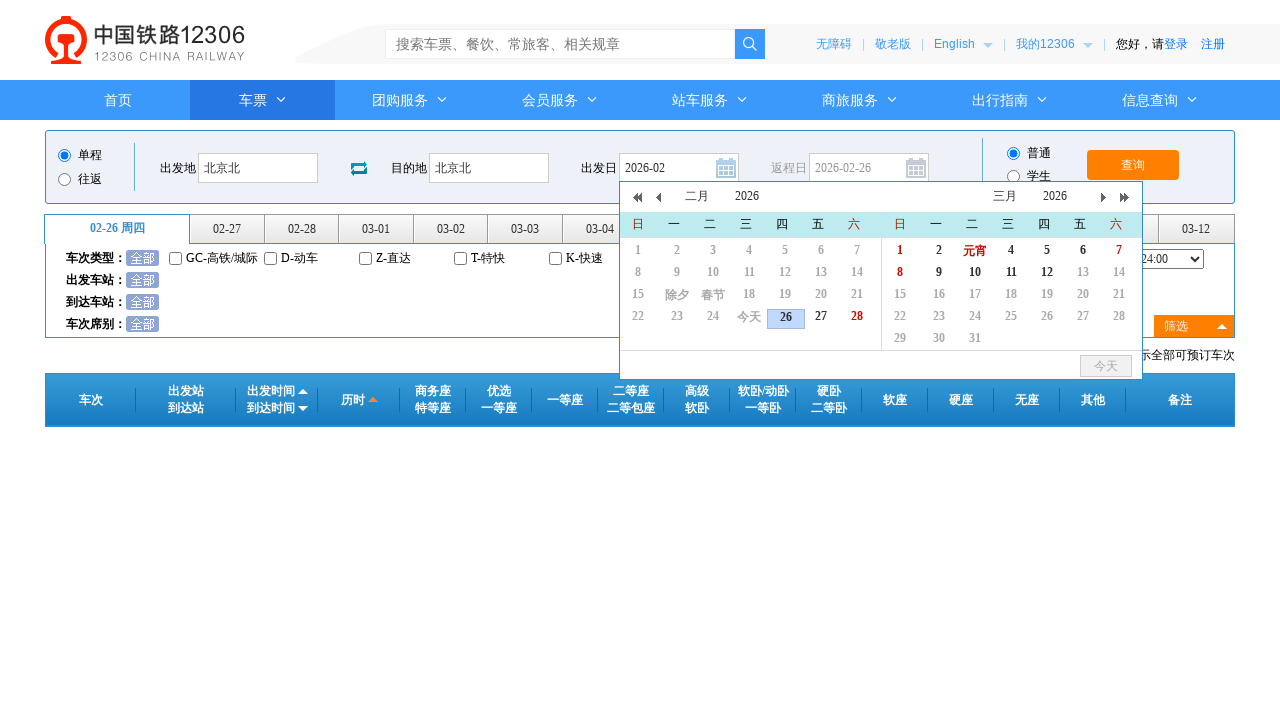

Pressed Backspace to clear date field on //*[@id="train_date"]
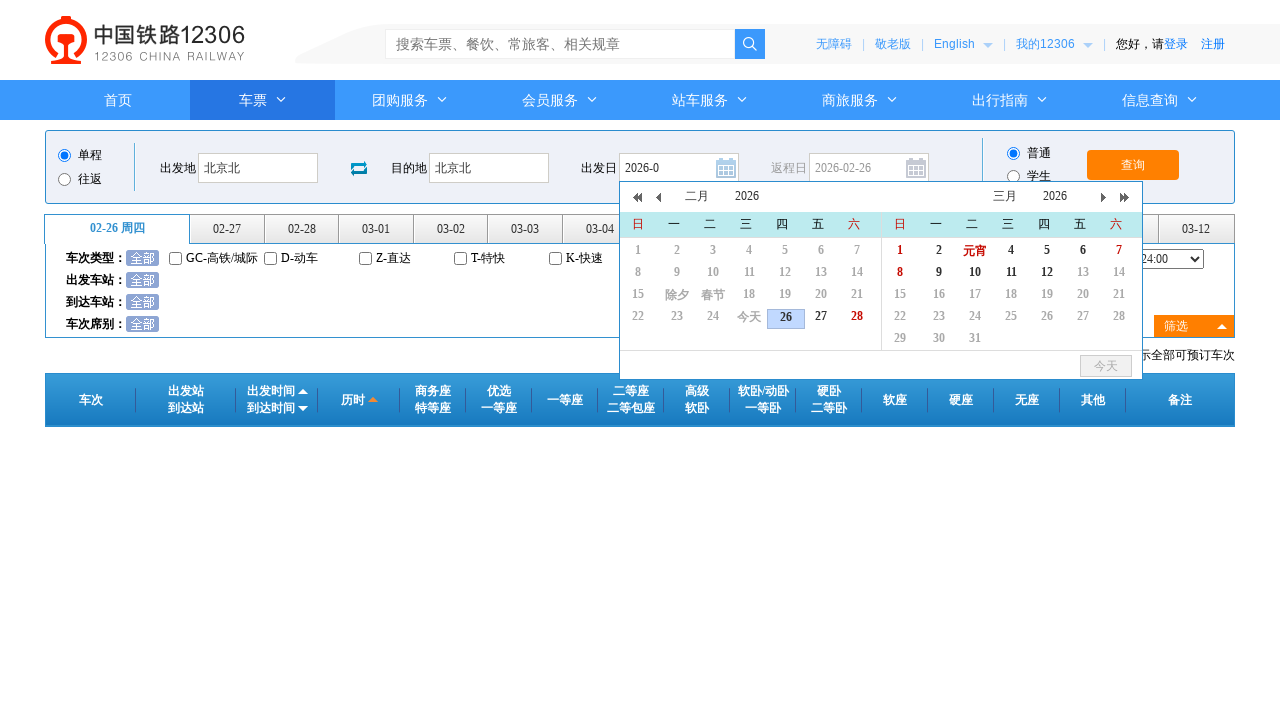

Pressed Backspace to clear date field on //*[@id="train_date"]
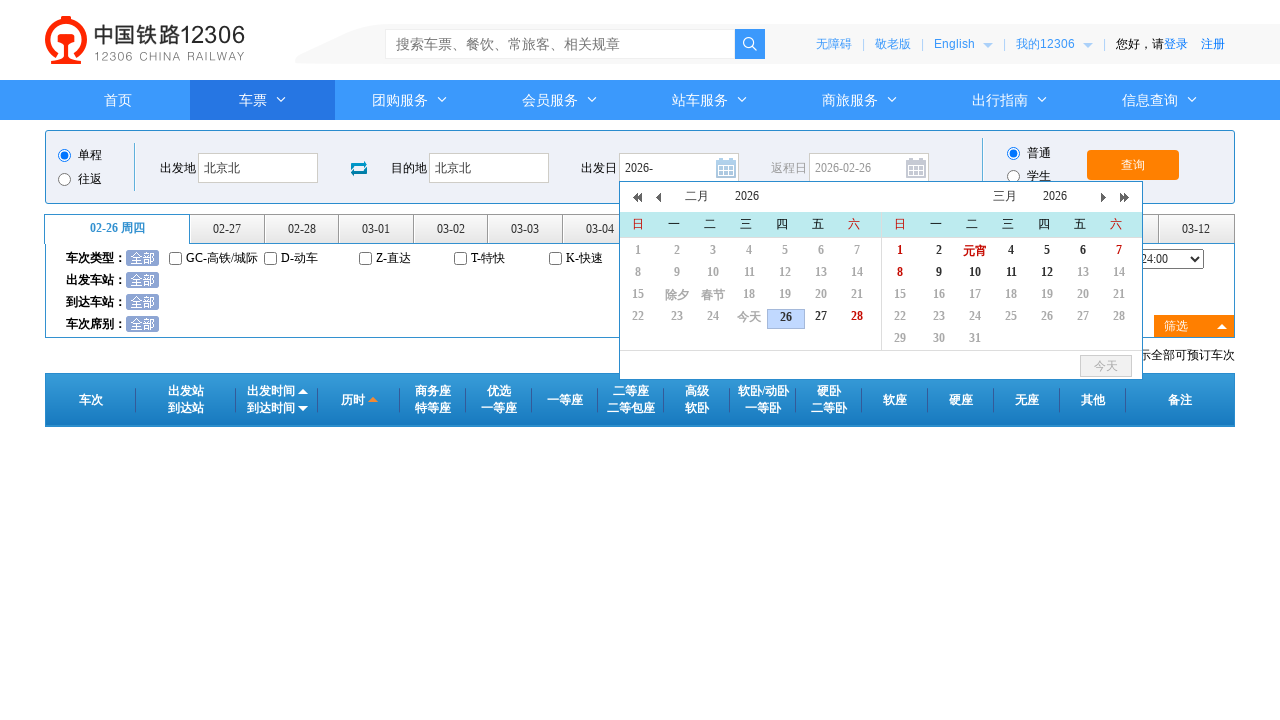

Pressed Backspace to clear date field on //*[@id="train_date"]
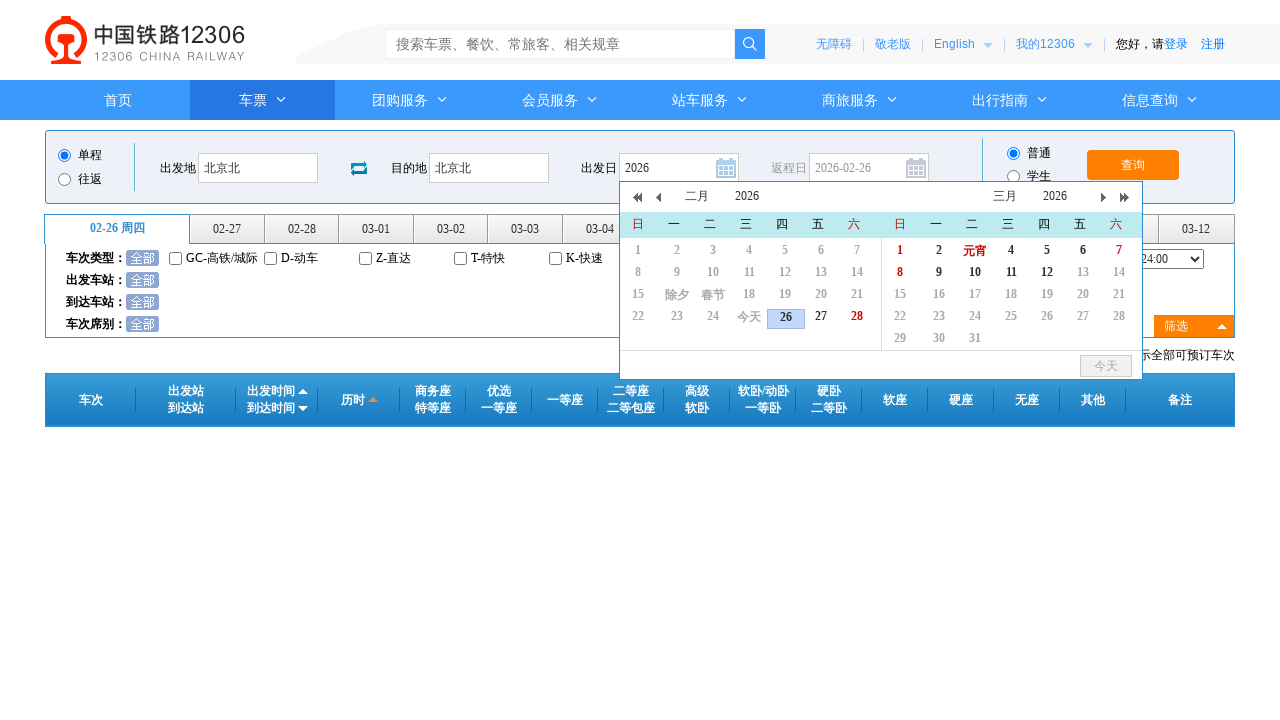

Pressed Backspace to clear date field on //*[@id="train_date"]
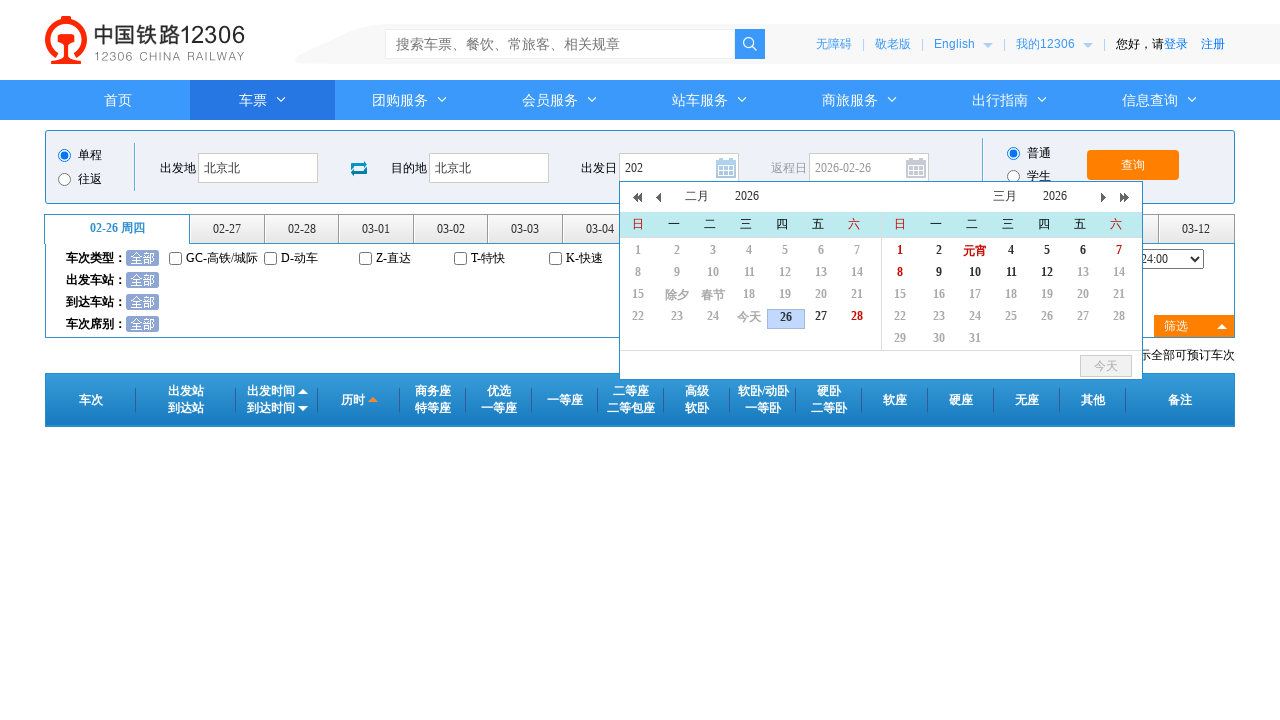

Pressed Backspace to clear date field on //*[@id="train_date"]
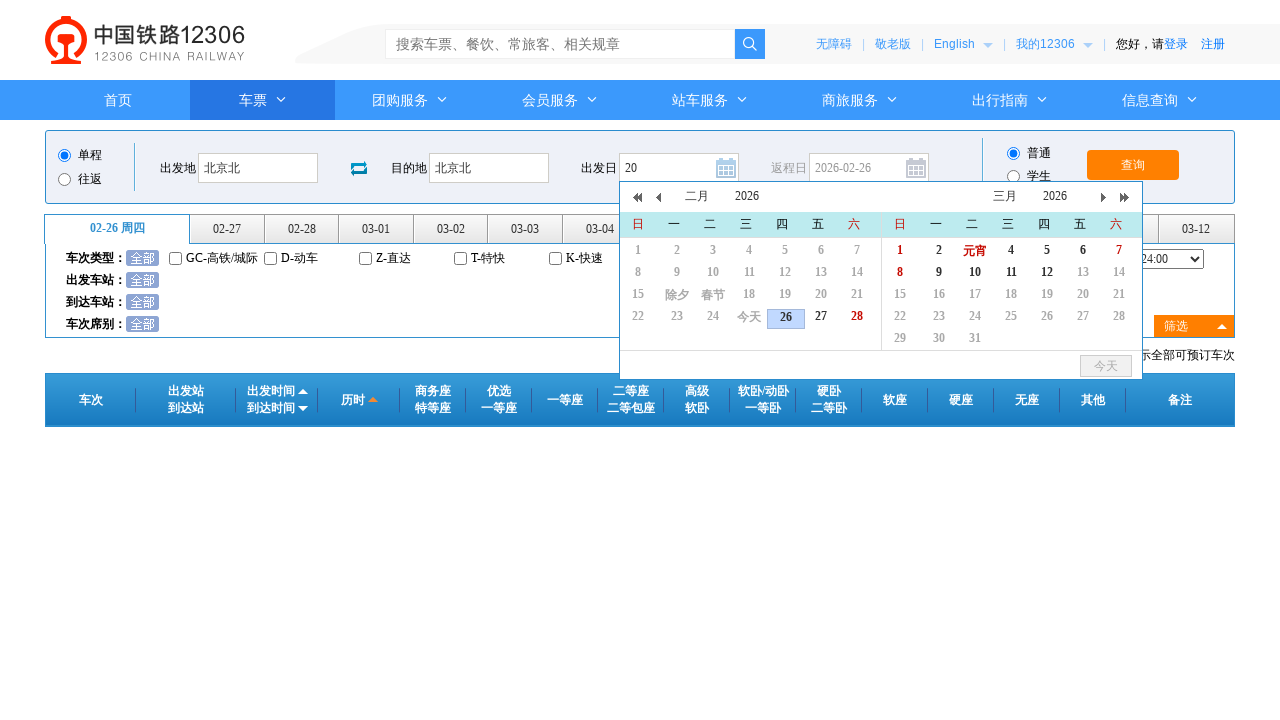

Pressed Backspace to clear date field on //*[@id="train_date"]
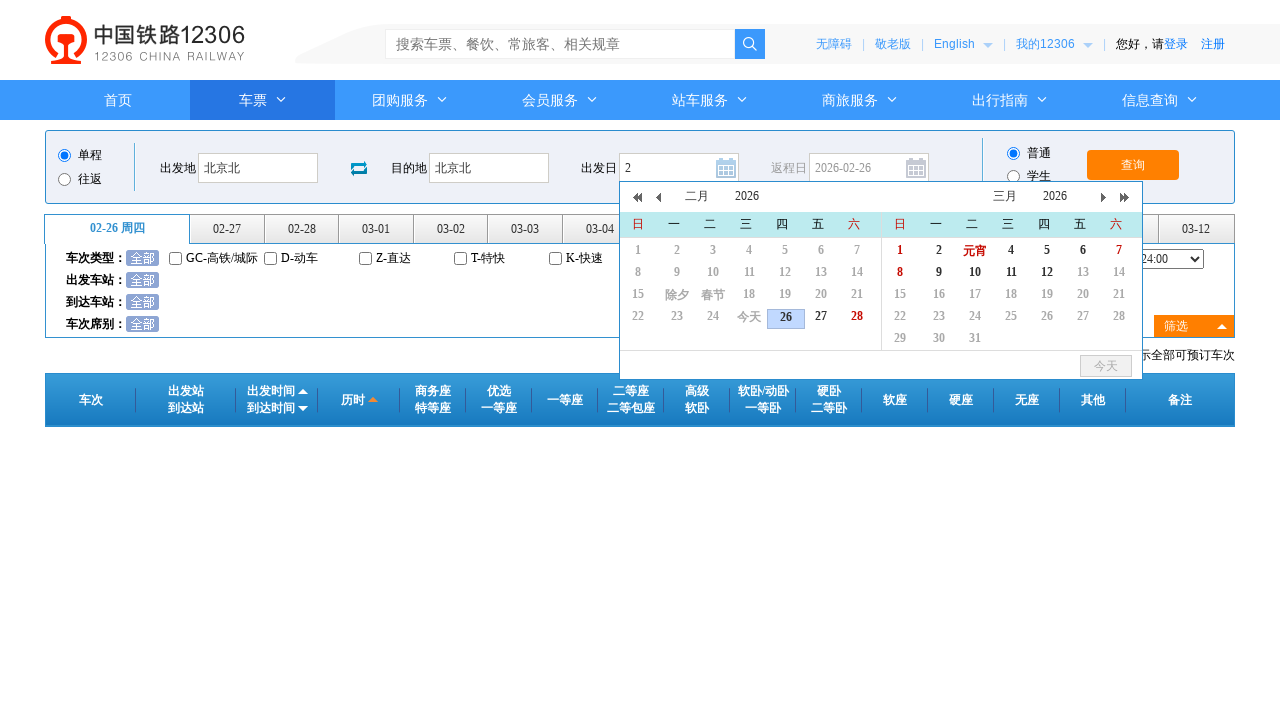

Pressed Backspace to clear date field on //*[@id="train_date"]
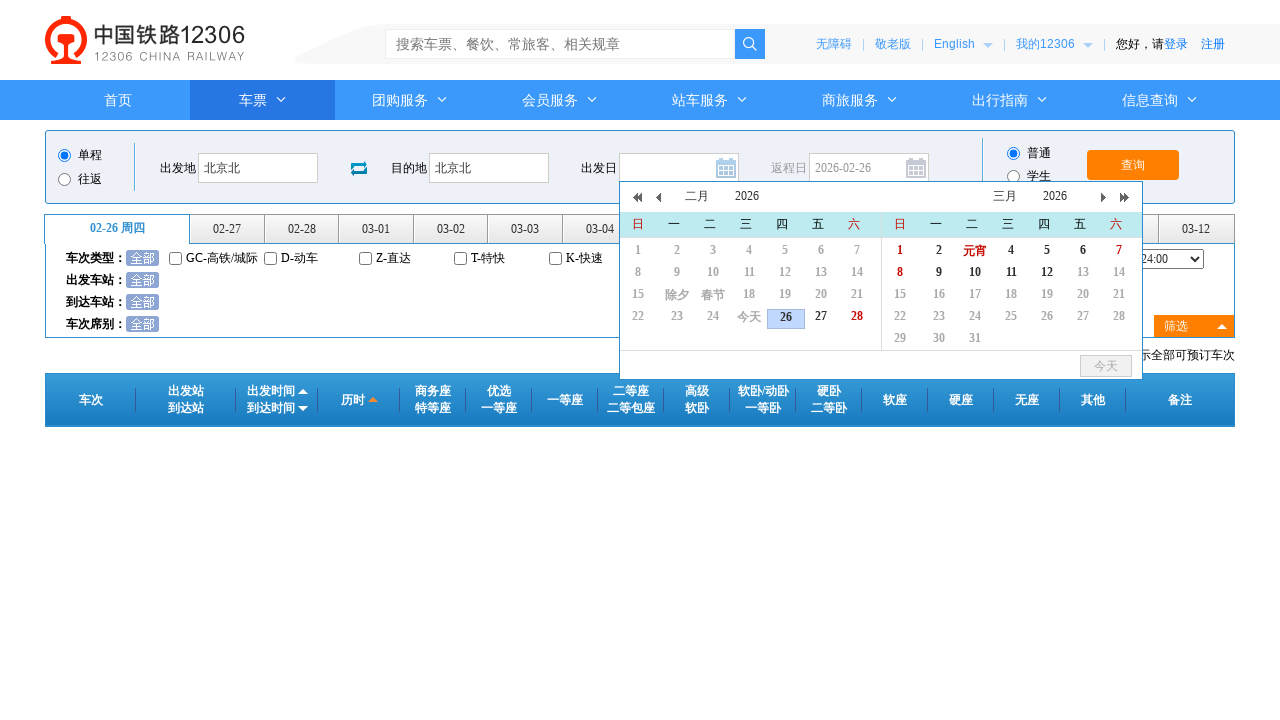

Waited 1 second
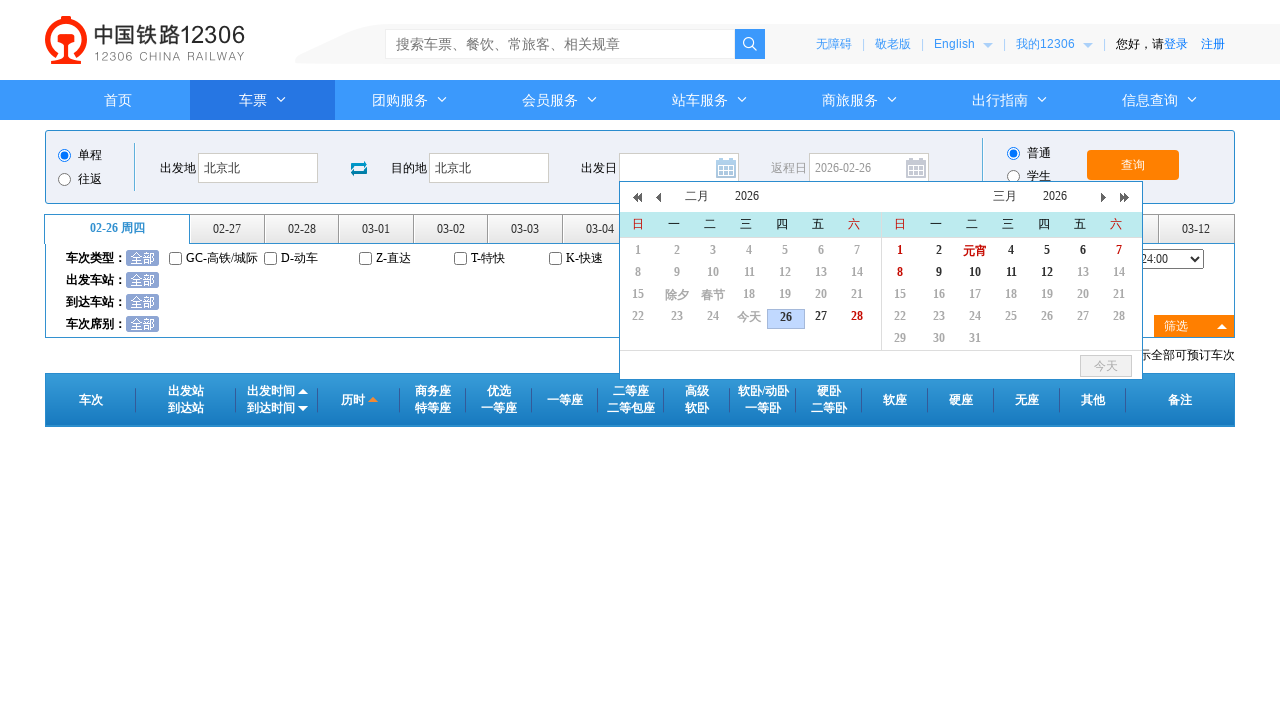

Typed train date '2024-07-17' on //*[@id="train_date"]
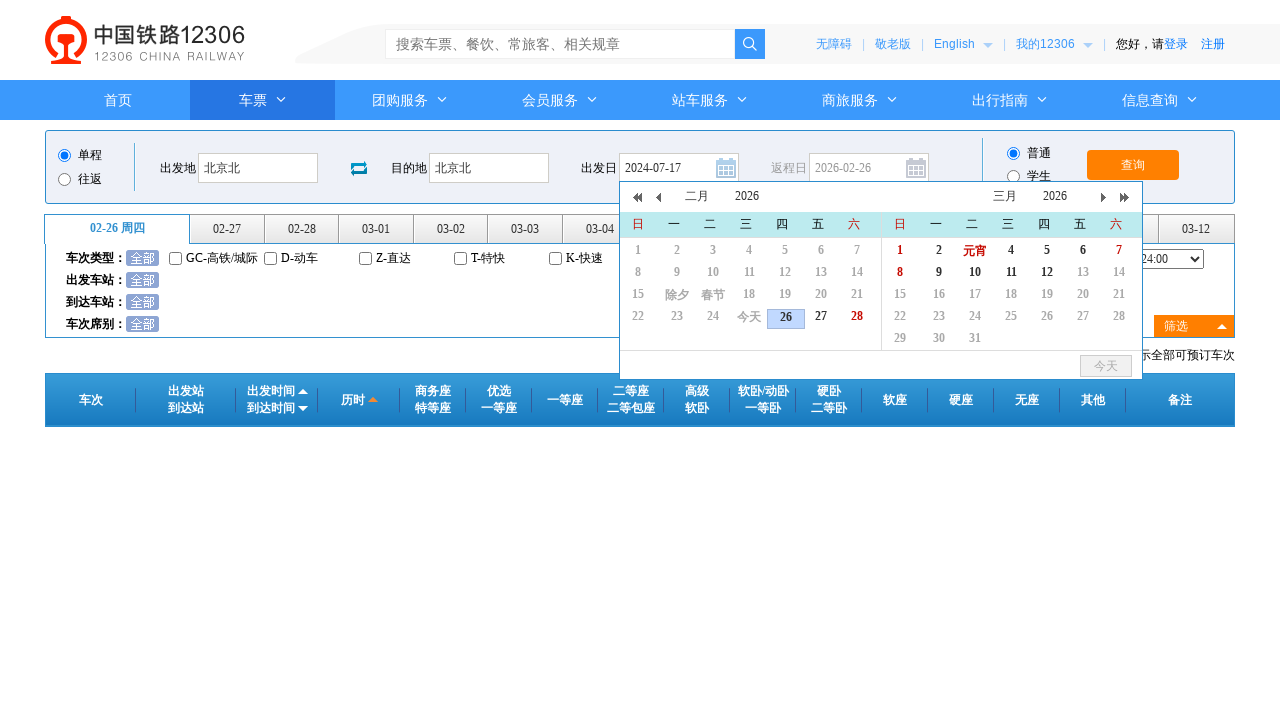

Pressed Enter to confirm train date on //*[@id="train_date"]
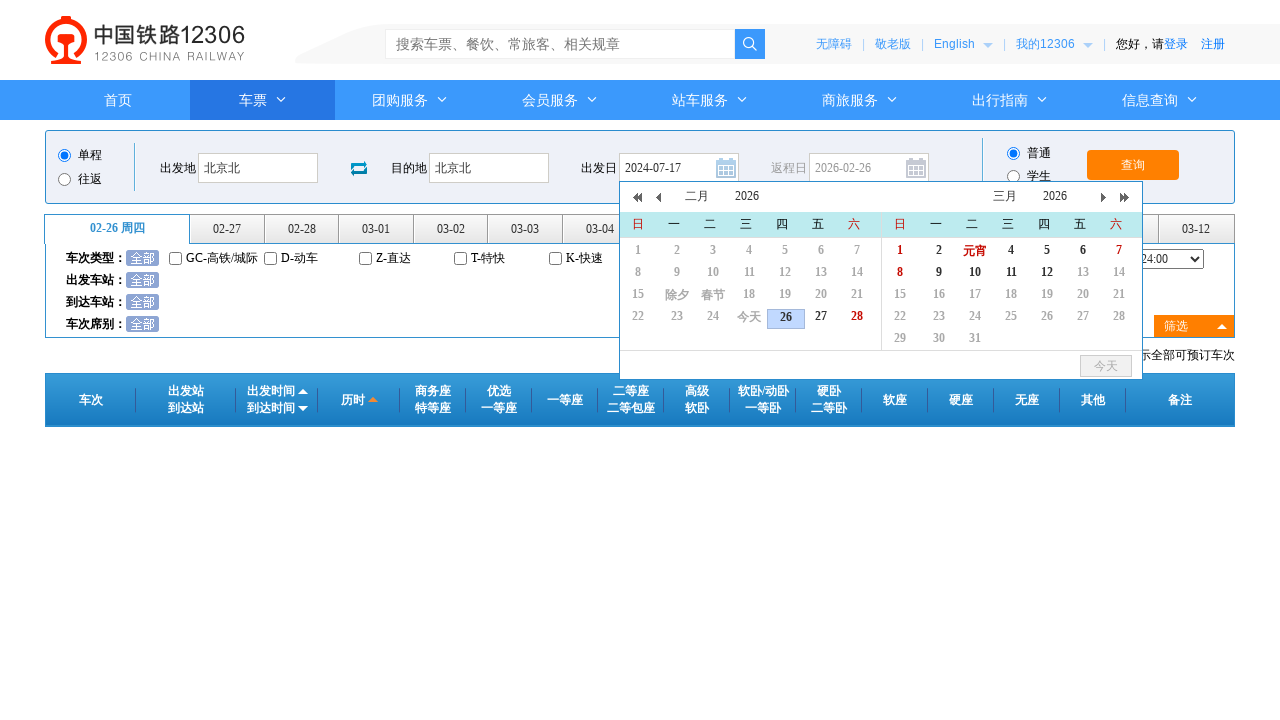

Waited 1 second
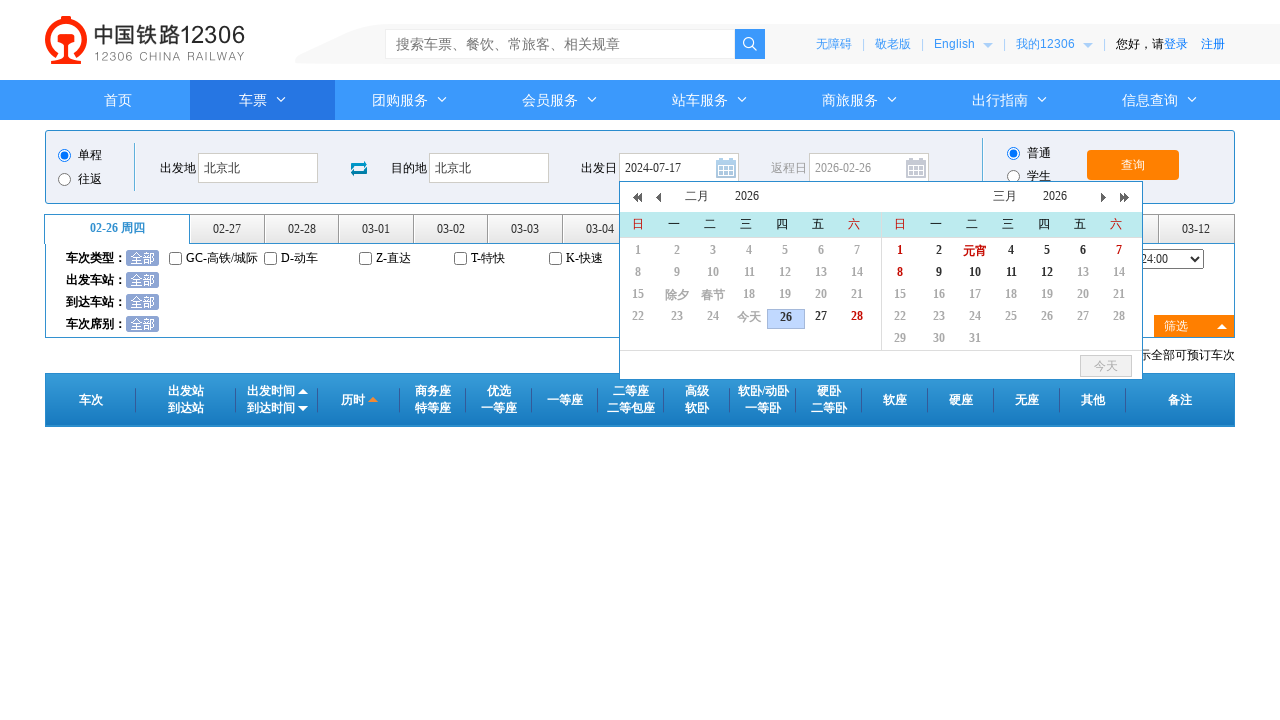

Checked high-speed rail option at (216, 258) on xpath=//*[@id="_ul_station_train_code"]/li[1]
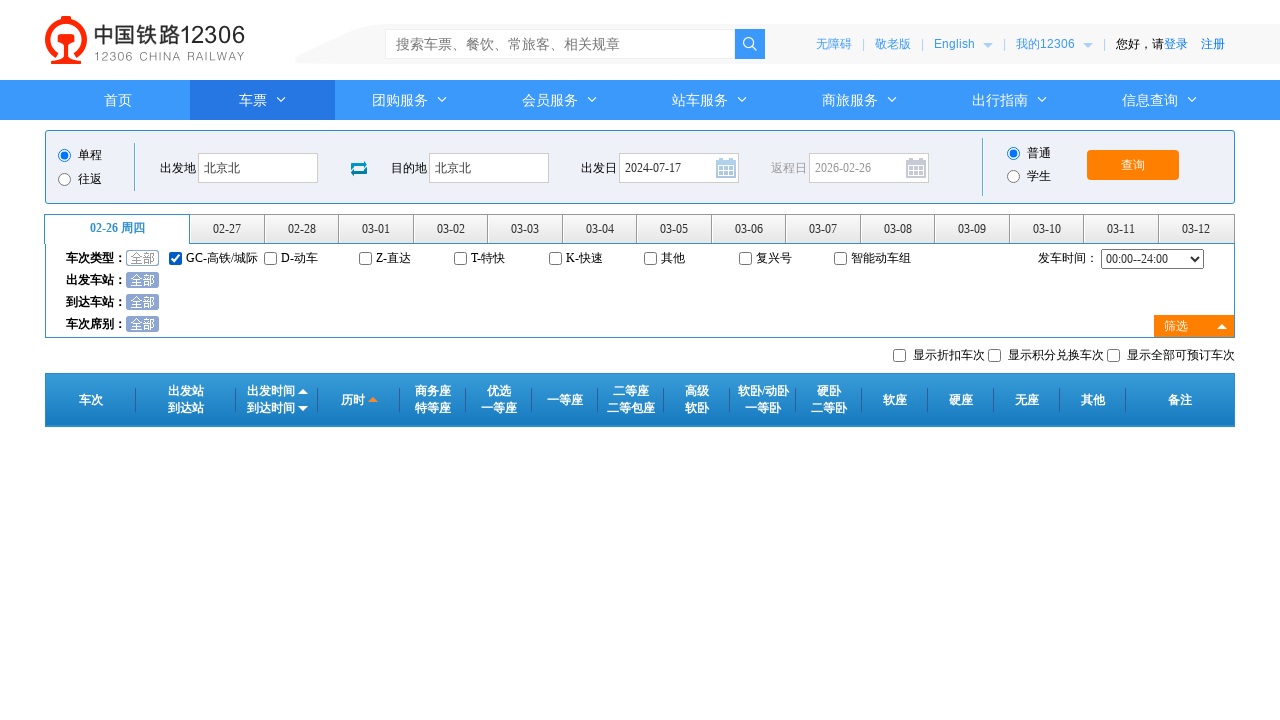

Waited 1 second
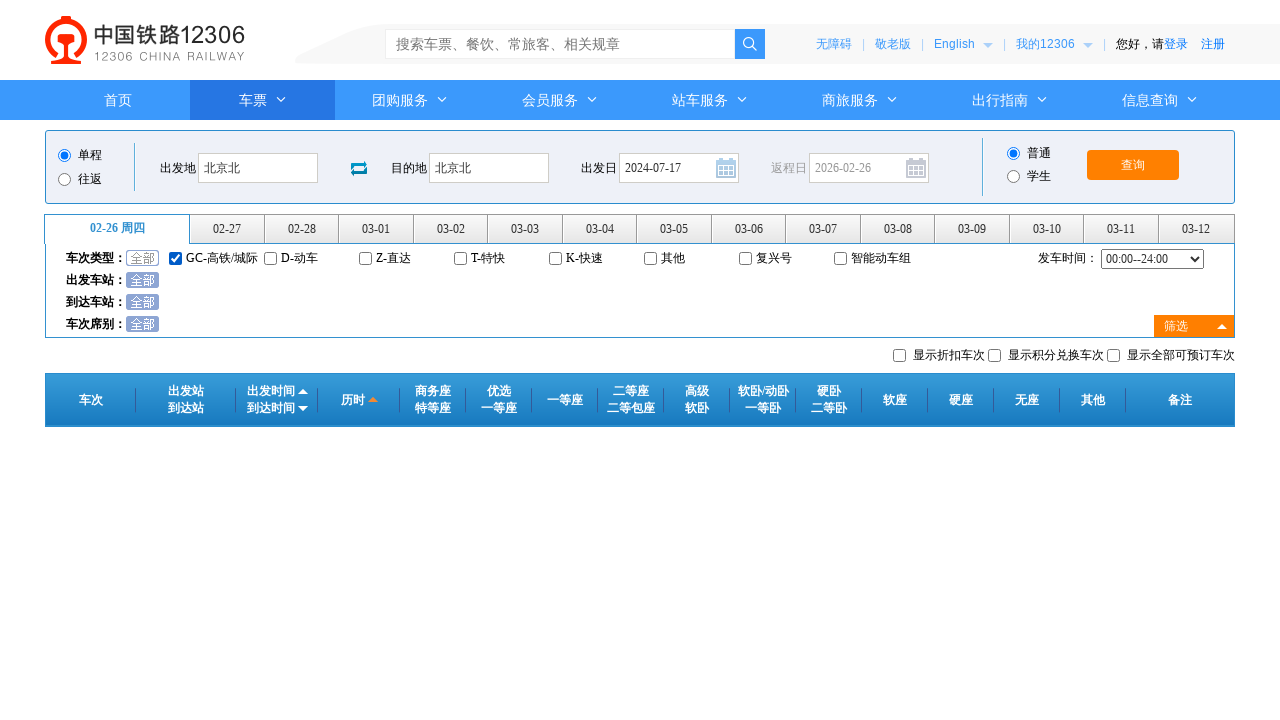

Selected departure time range '18:00--24:00' on //*[@id="cc_start_time"]
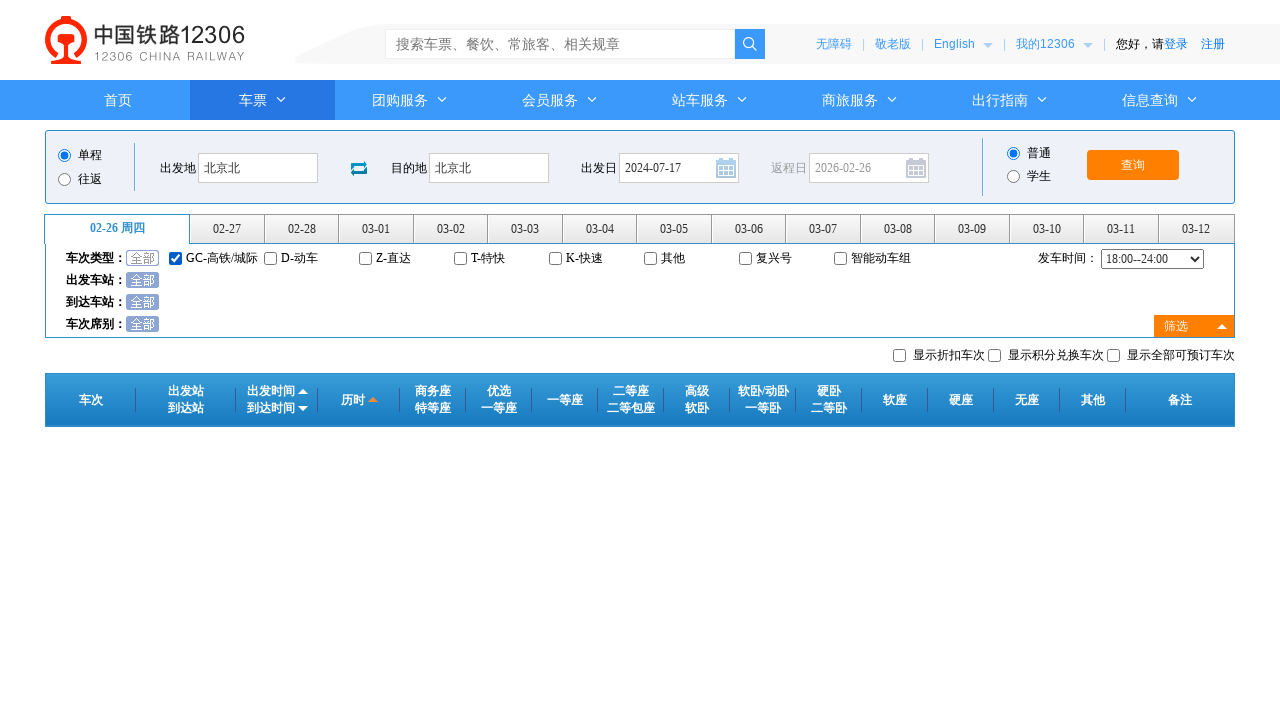

Waited 1 second
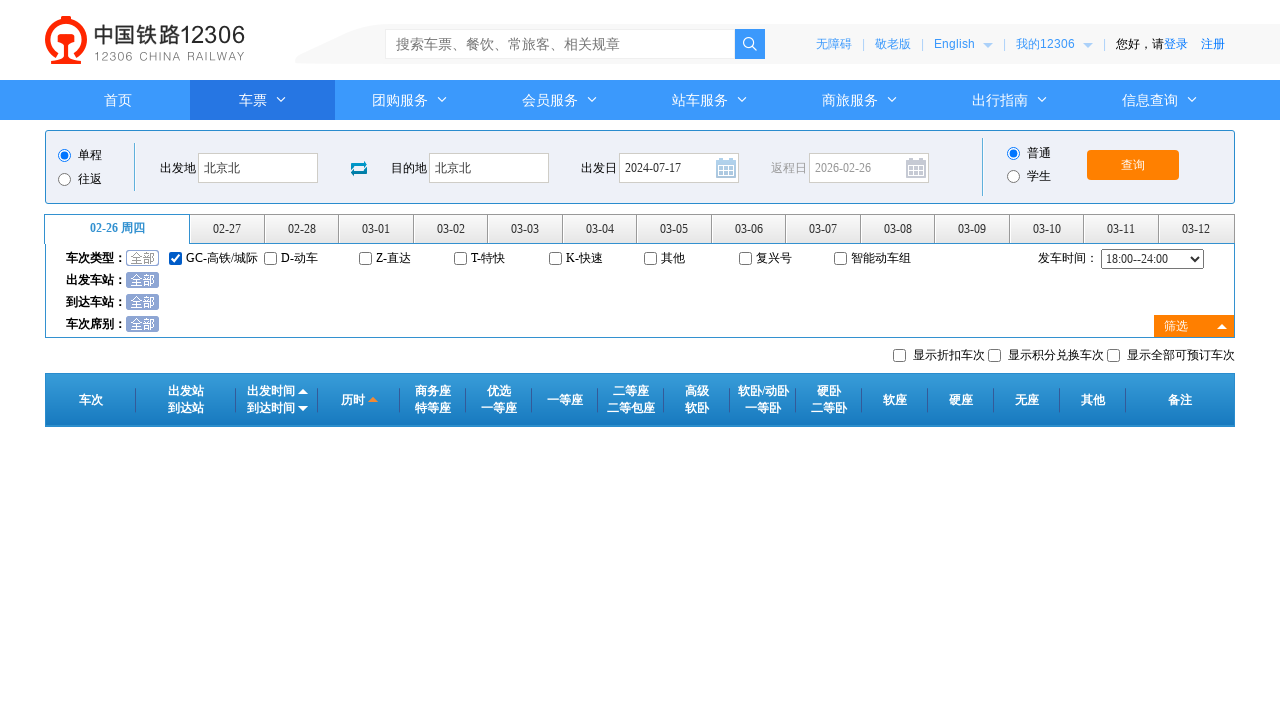

Clicked search button to query available trains at (1133, 165) on xpath=//*[@id="query_ticket"]
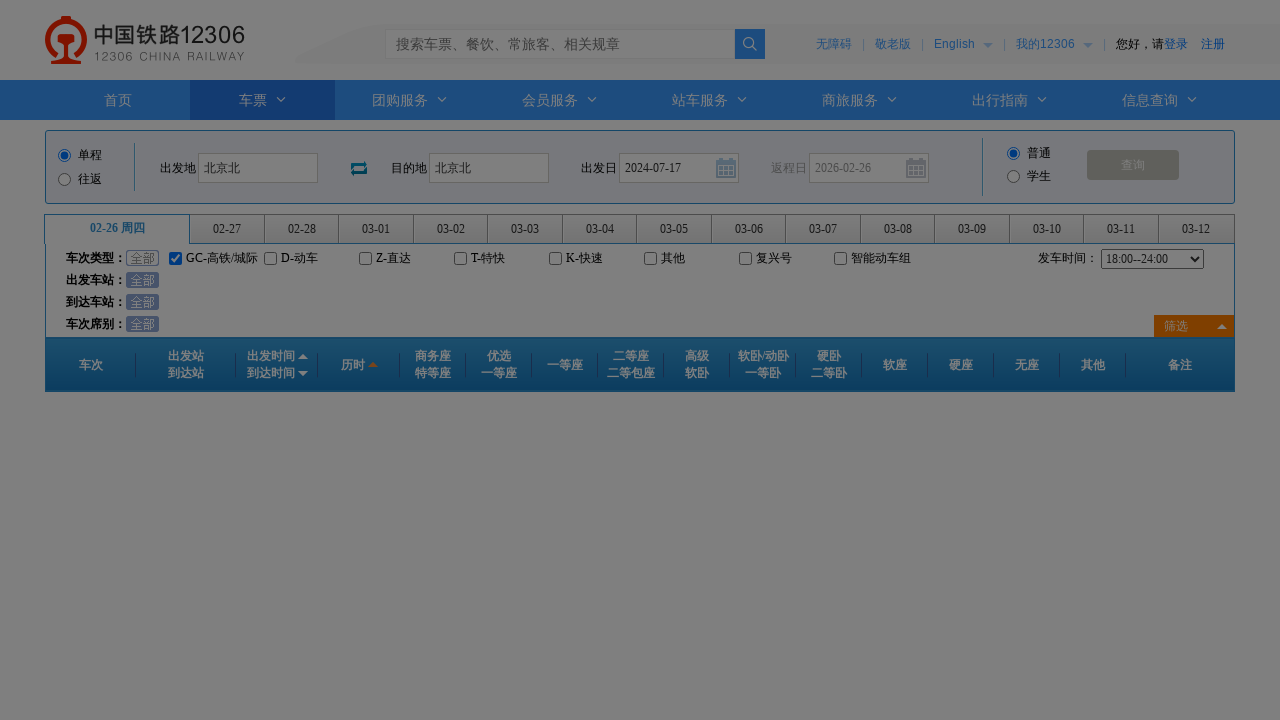

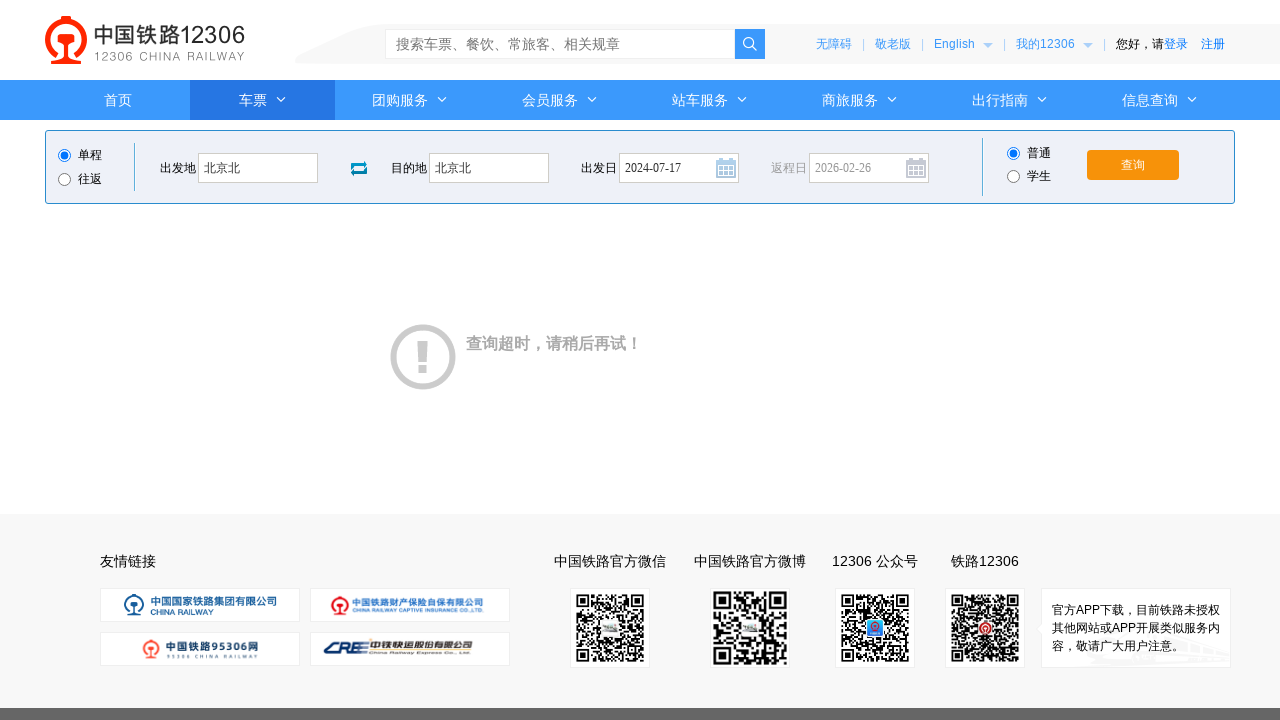